Tests scrolling functionality by scrolling down the page until a button becomes visible

Starting URL: https://seleniumui.moderntester.pl/high-site.php

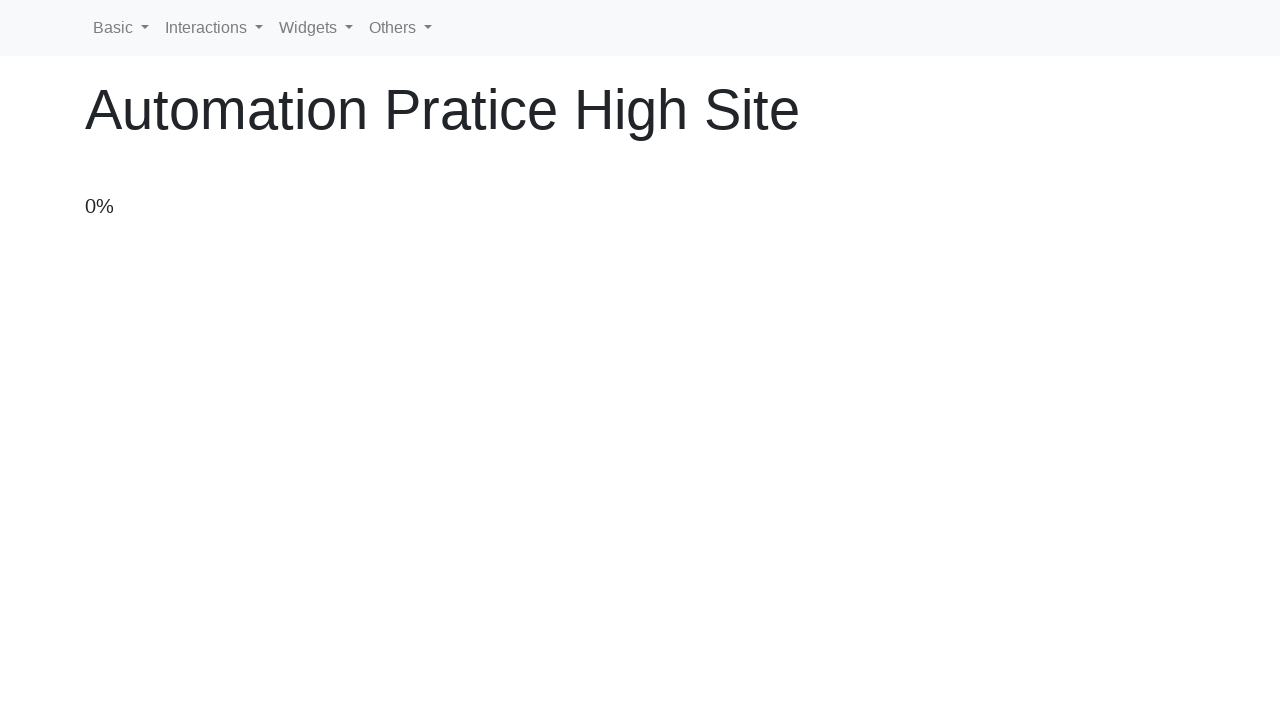

Scrolled down by 100 pixels
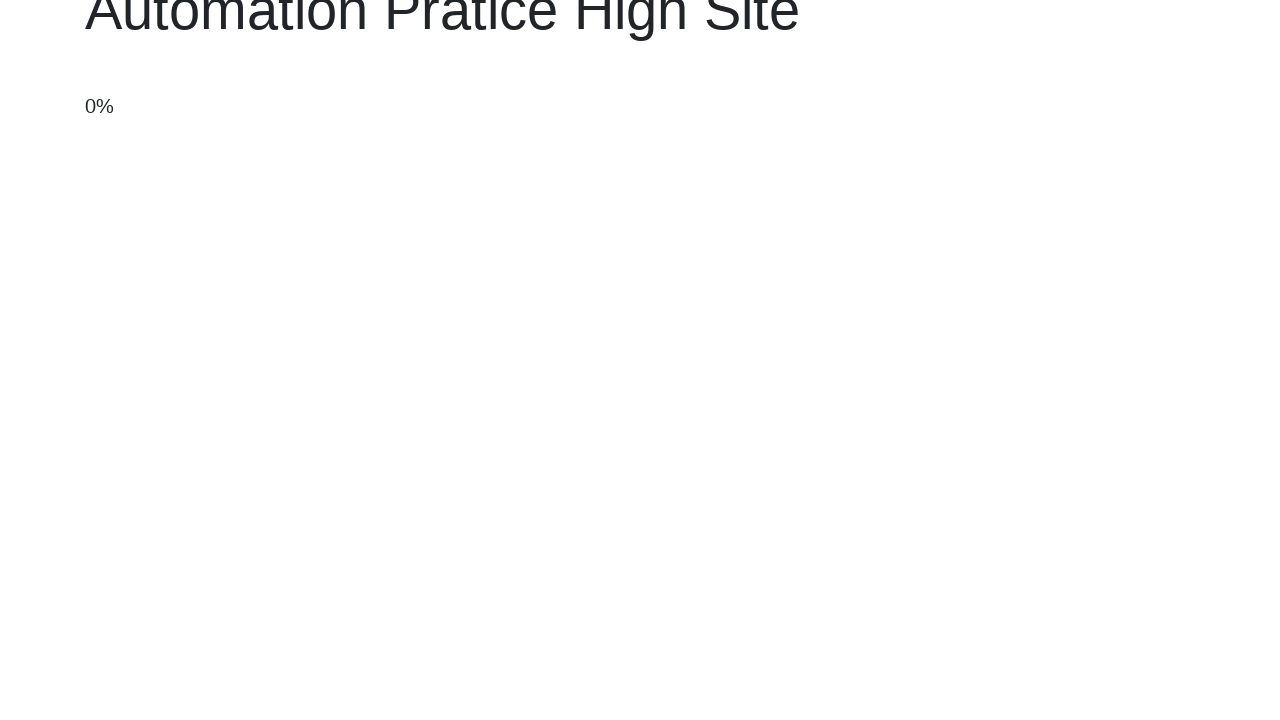

Checked if page has reached bottom
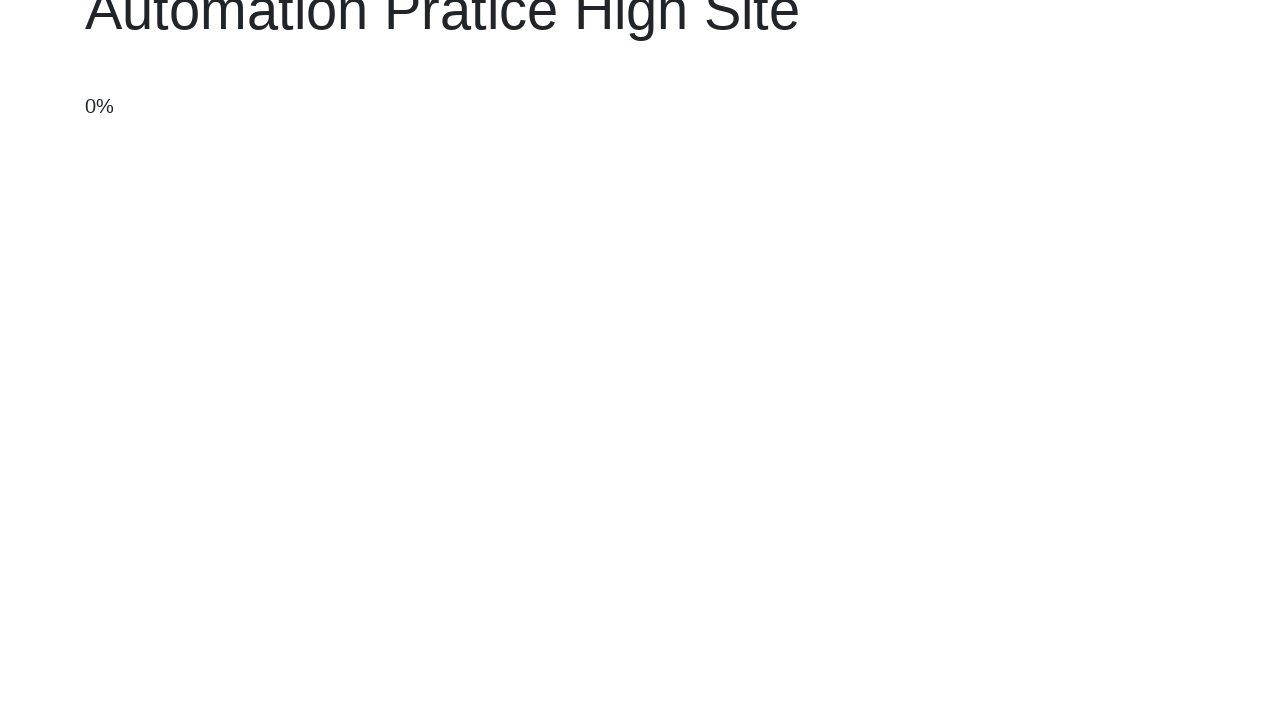

Scrolled down by 100 pixels
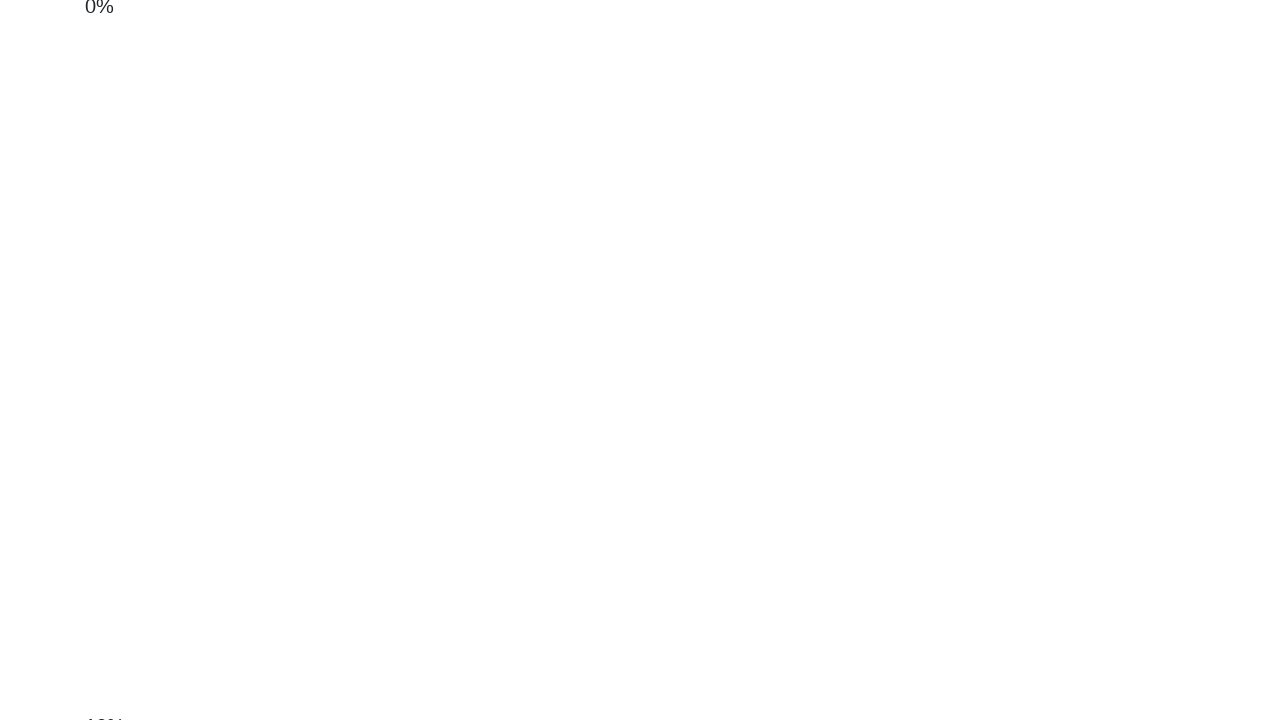

Checked if page has reached bottom
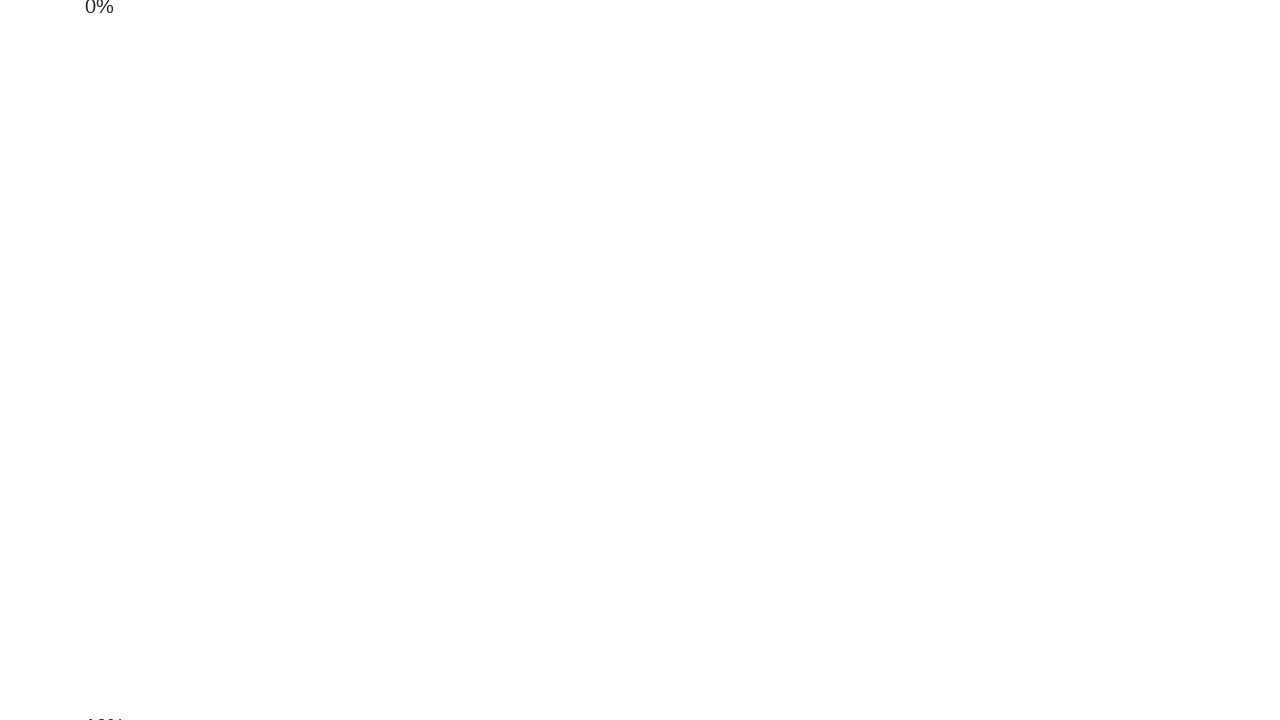

Scrolled down by 100 pixels
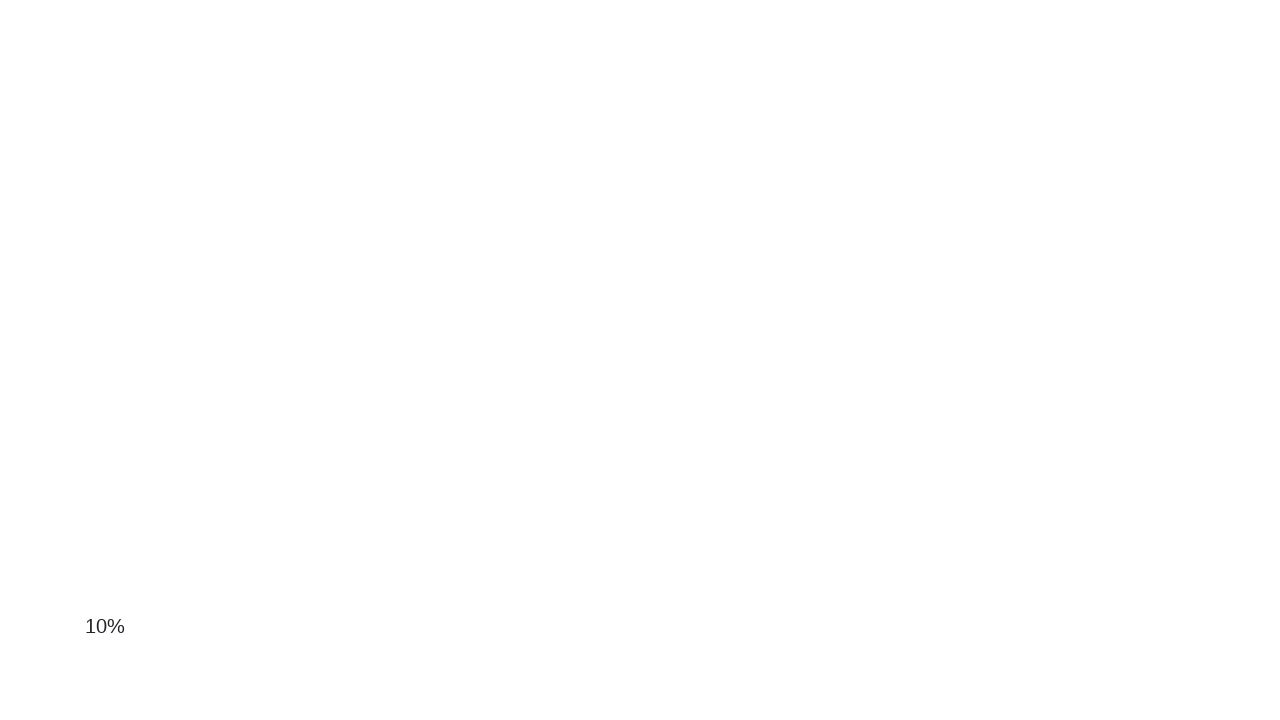

Checked if page has reached bottom
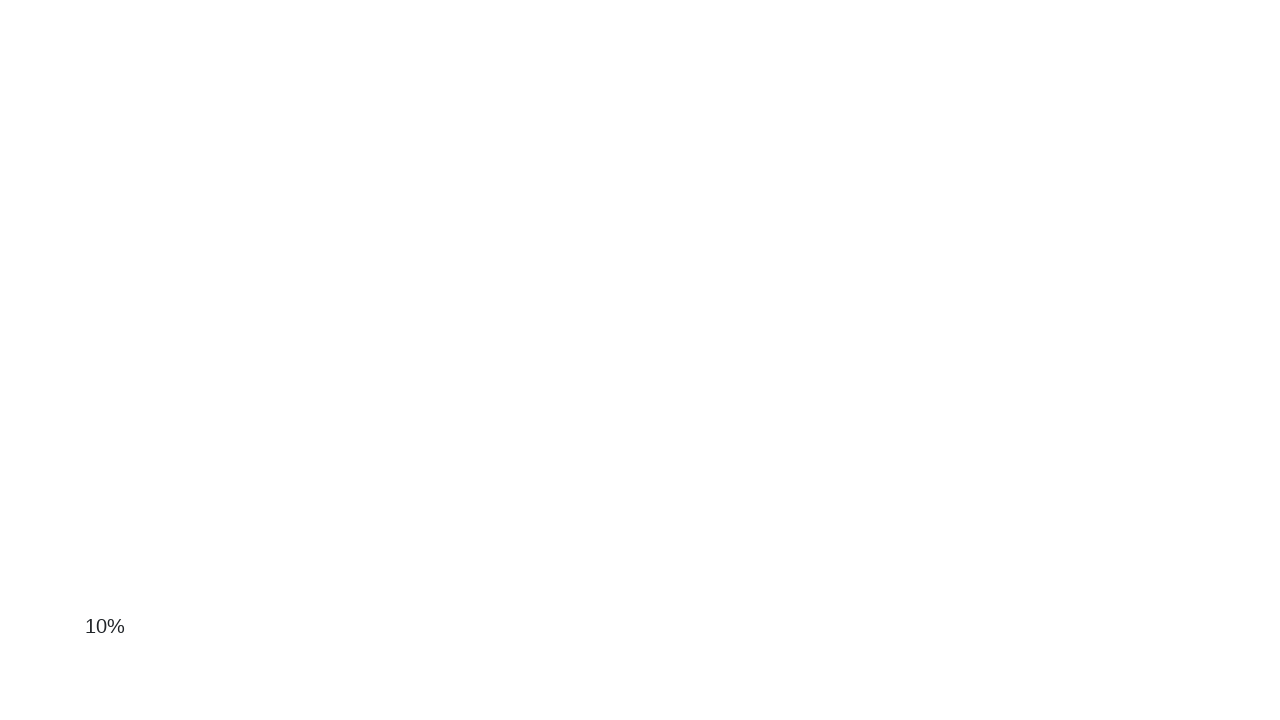

Scrolled down by 100 pixels
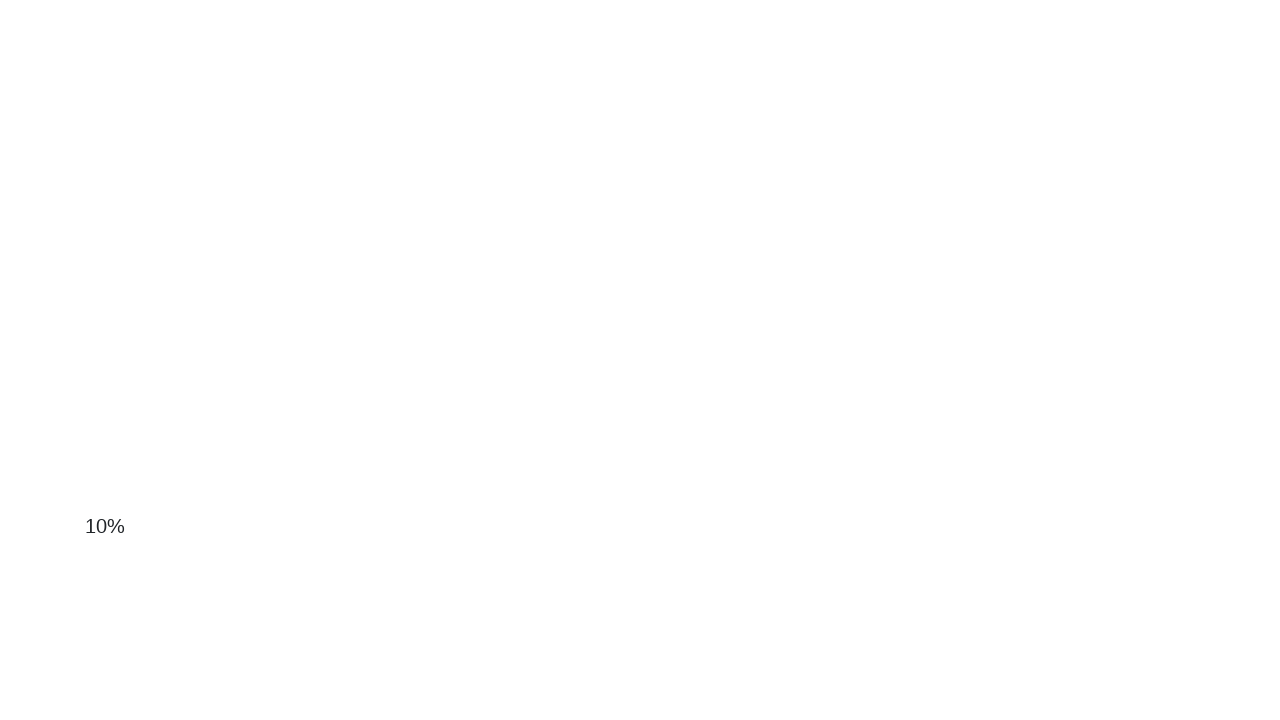

Checked if page has reached bottom
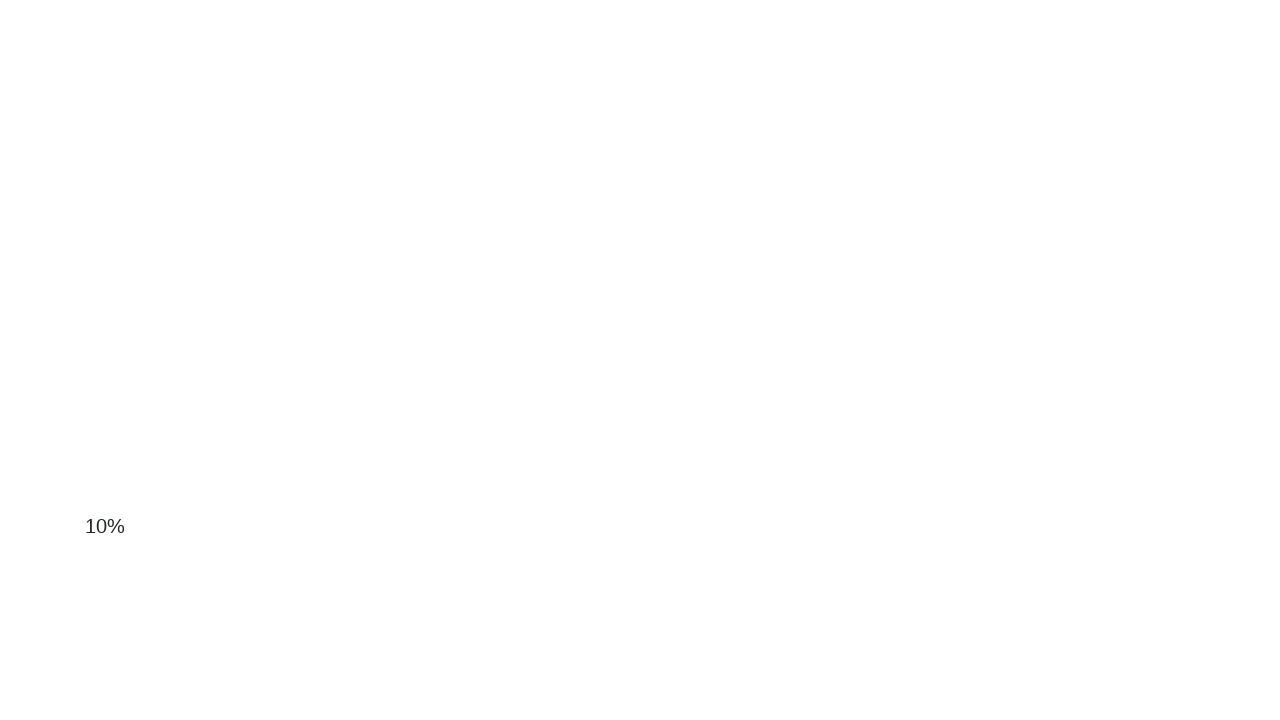

Scrolled down by 100 pixels
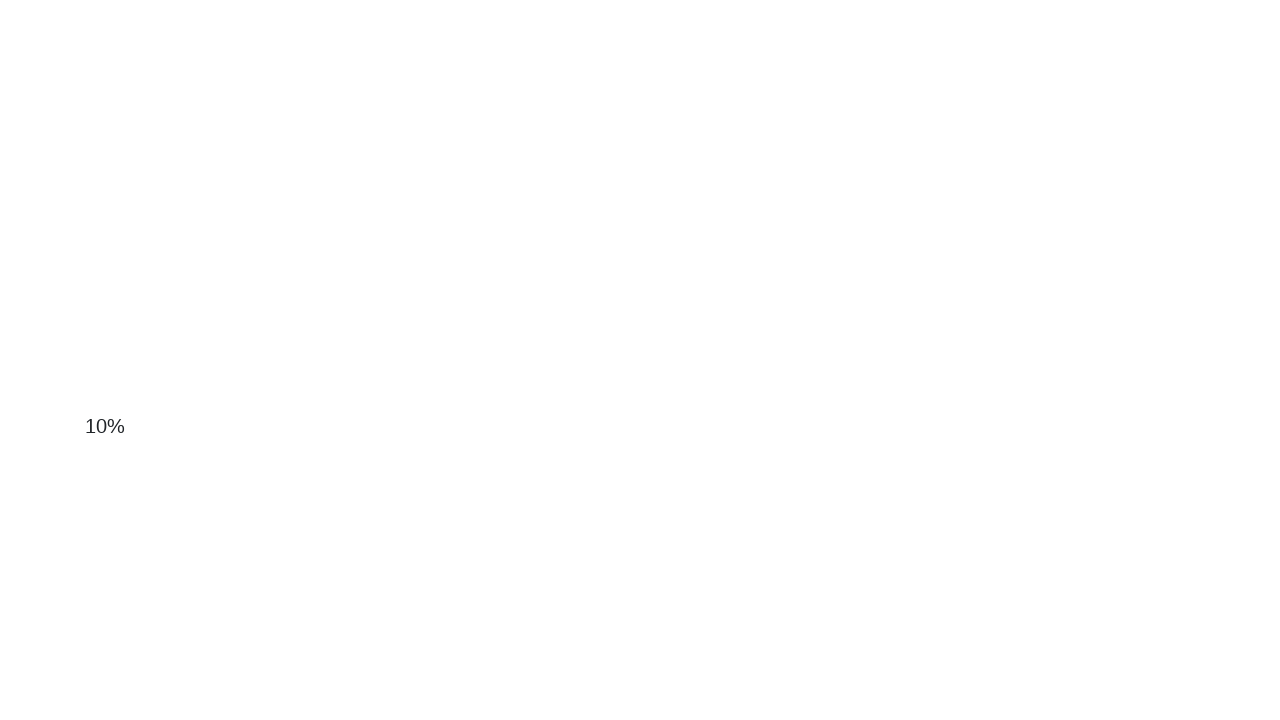

Checked if page has reached bottom
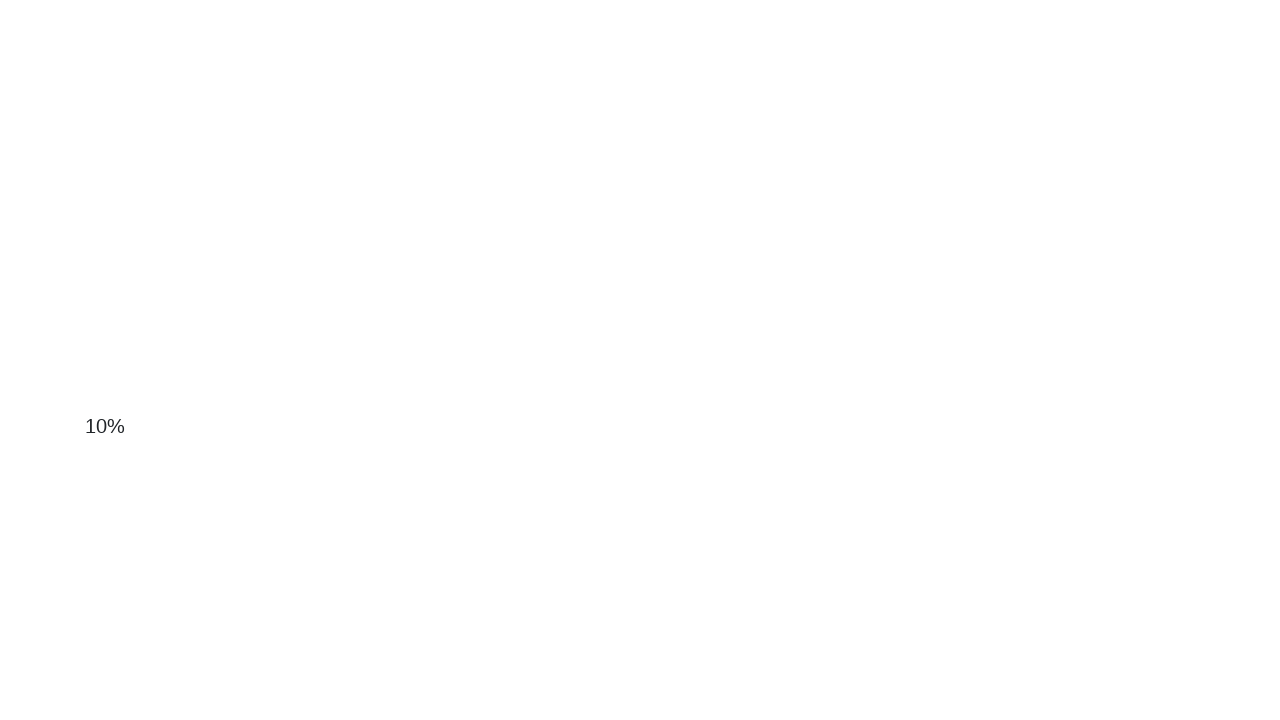

Scrolled down by 100 pixels
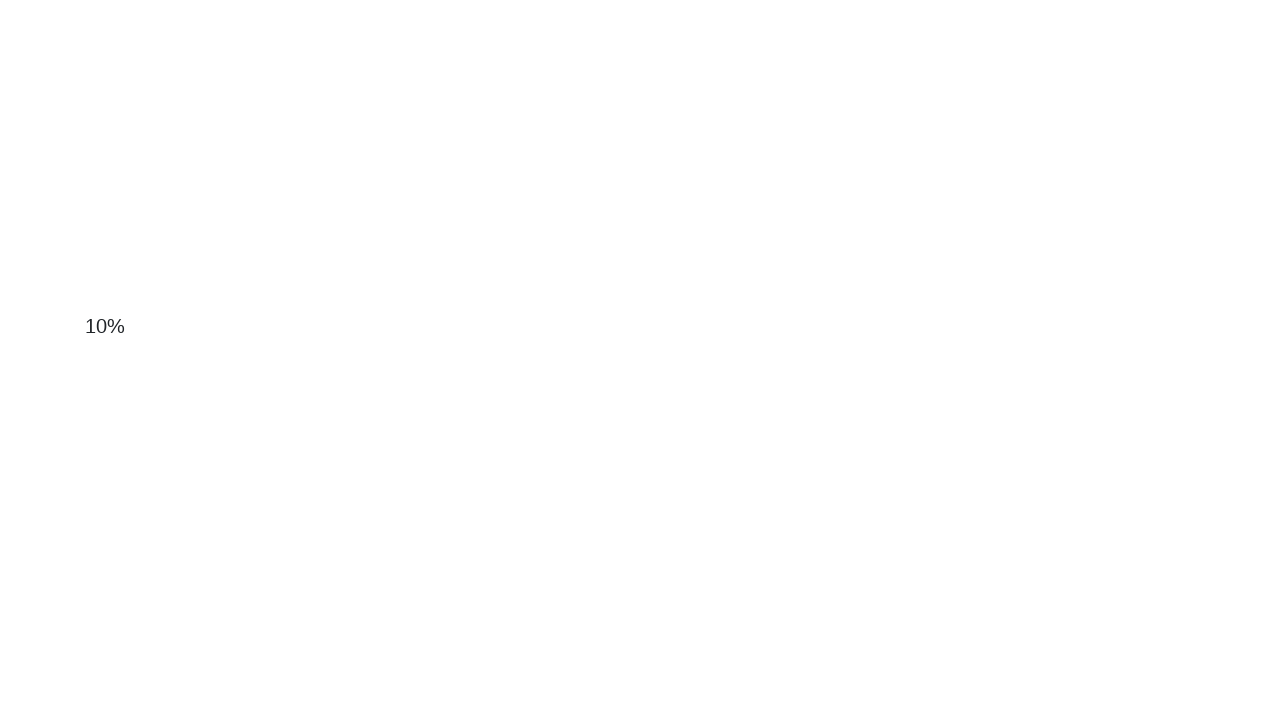

Checked if page has reached bottom
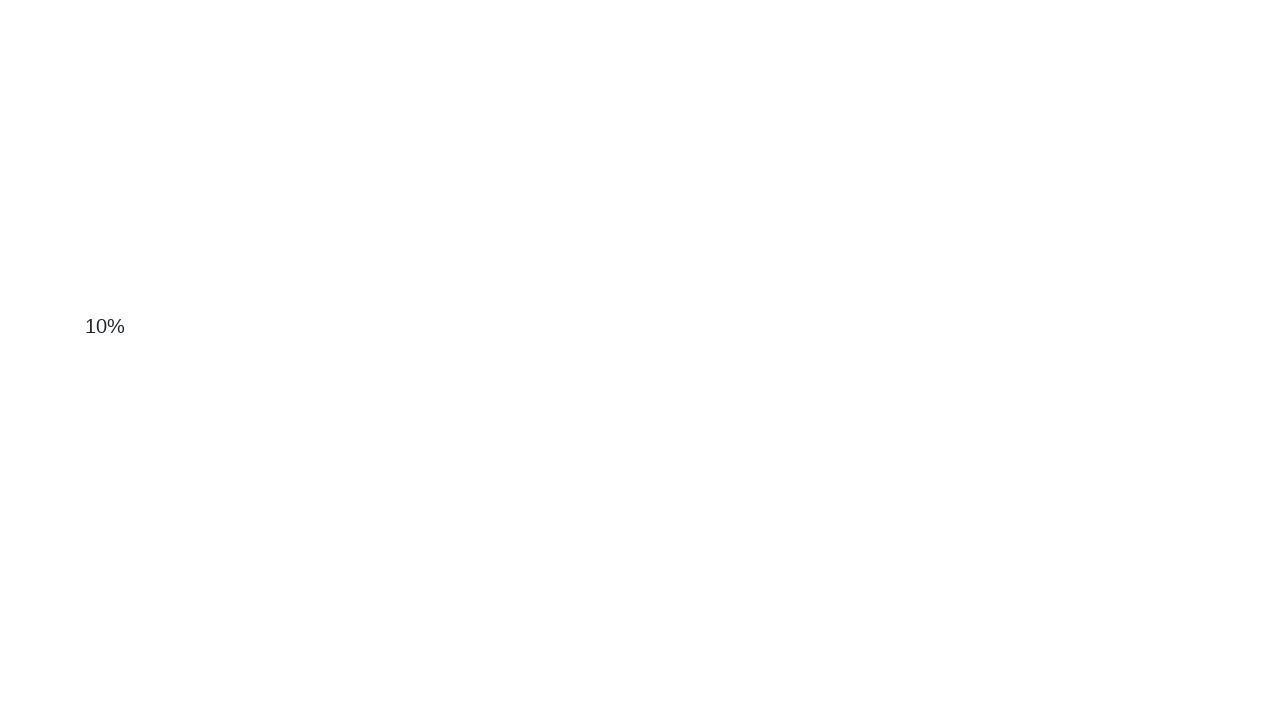

Scrolled down by 100 pixels
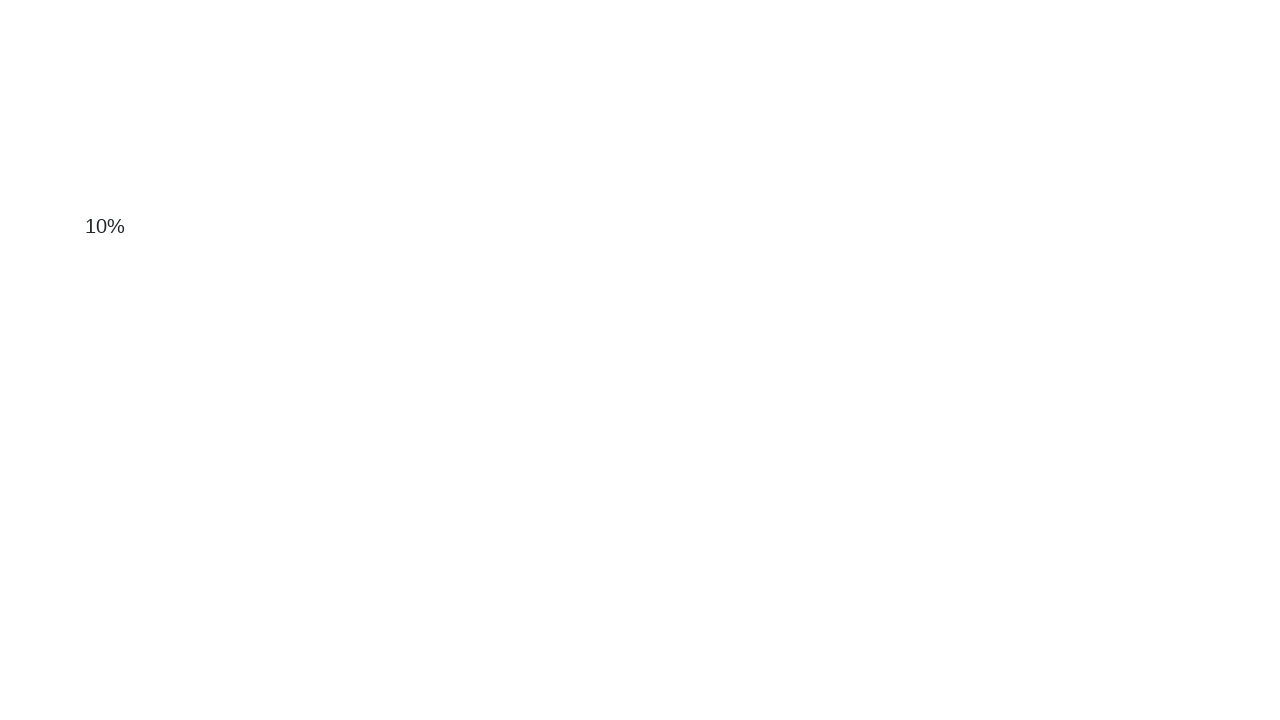

Checked if page has reached bottom
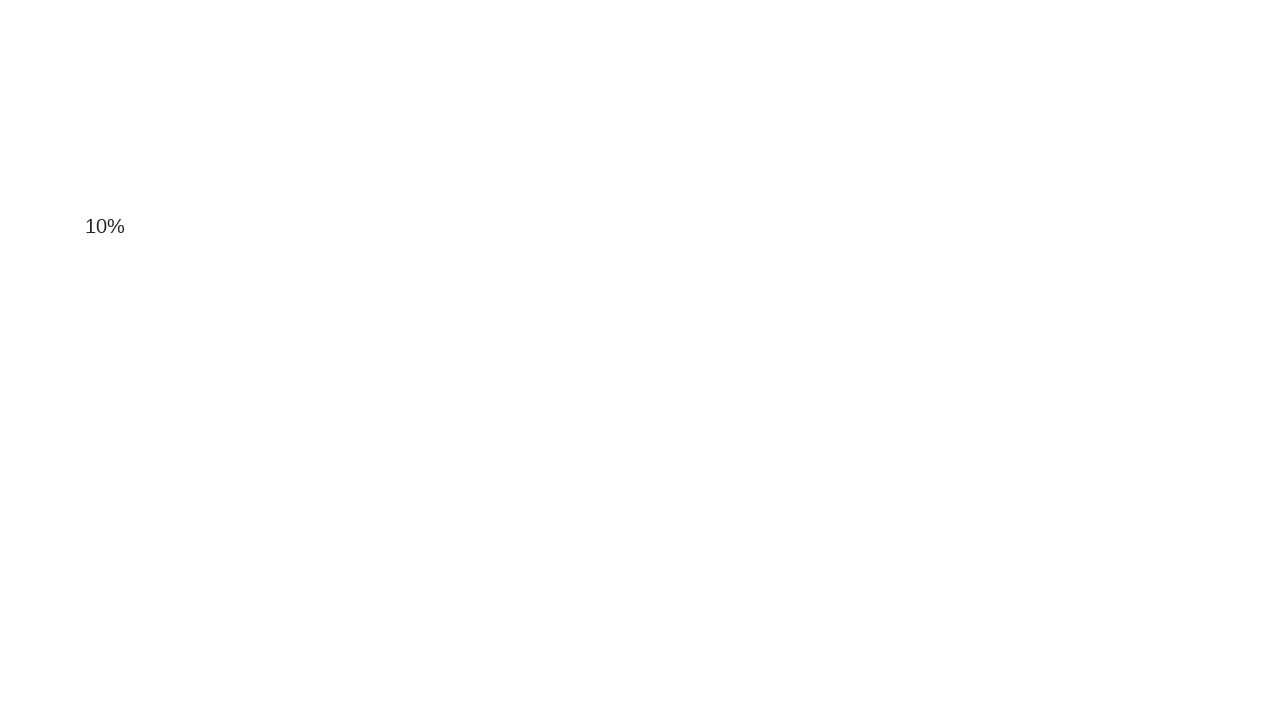

Scrolled down by 100 pixels
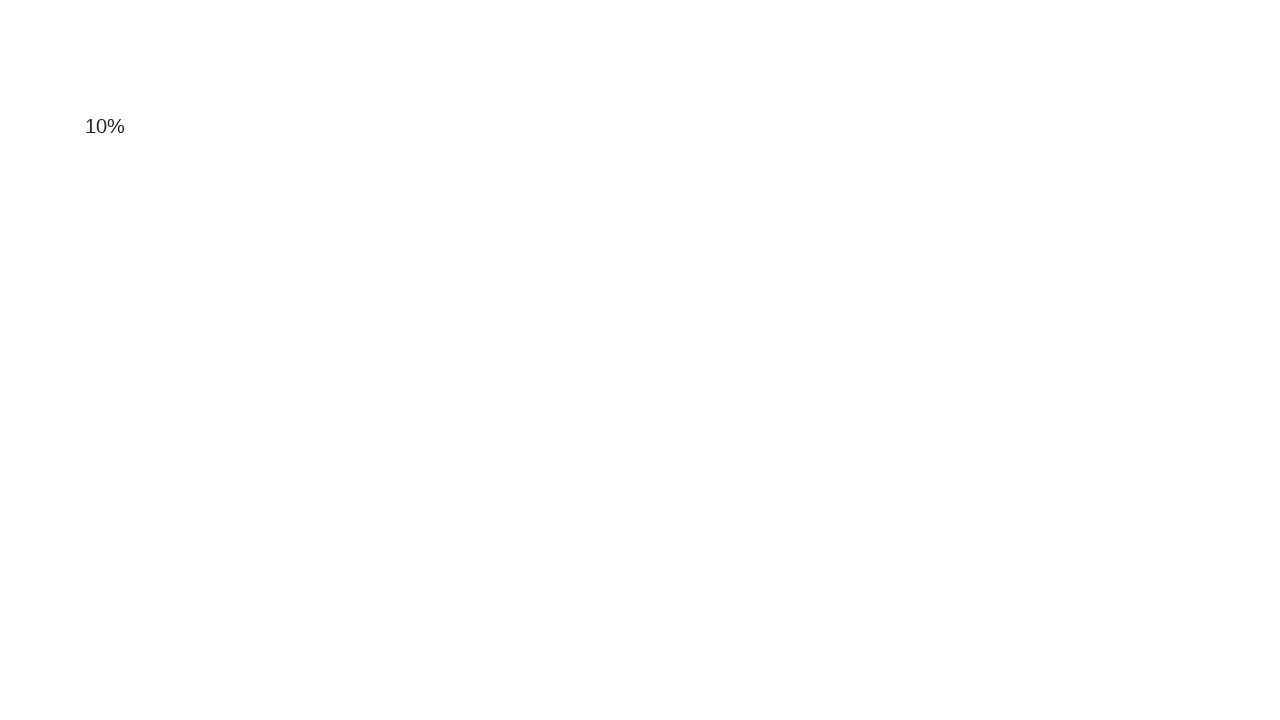

Checked if page has reached bottom
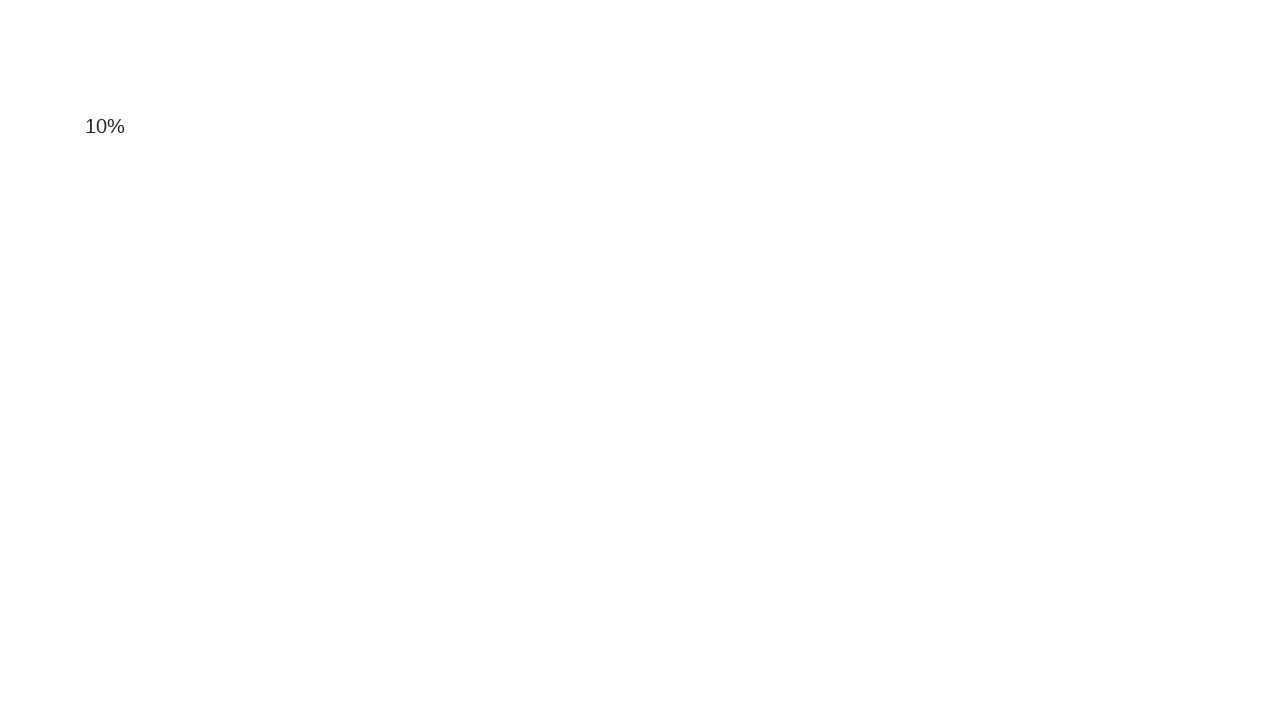

Scrolled down by 100 pixels
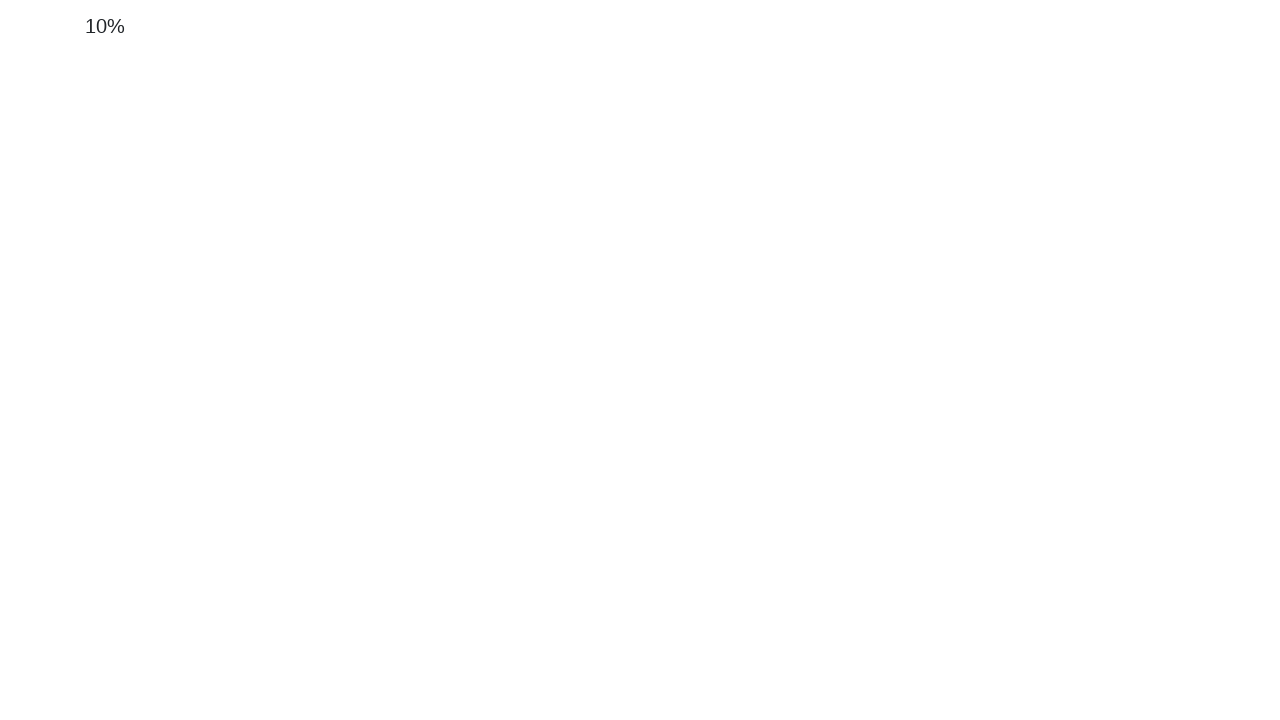

Checked if page has reached bottom
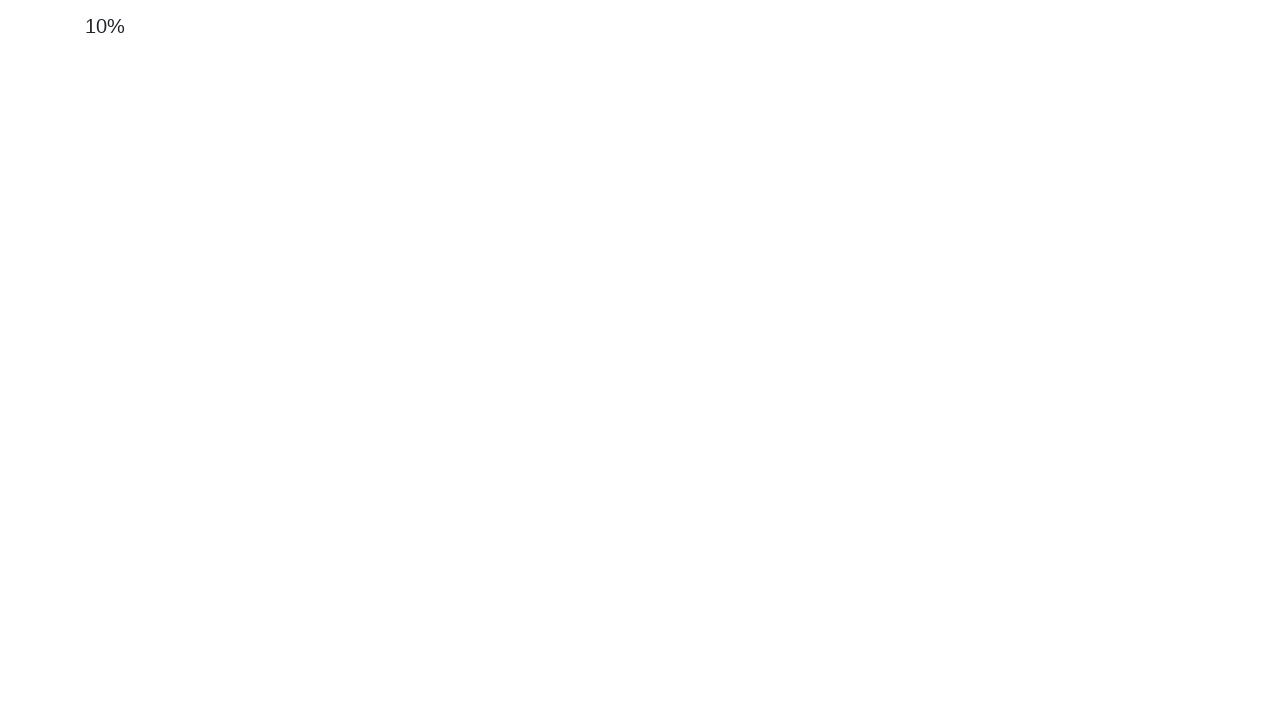

Scrolled down by 100 pixels
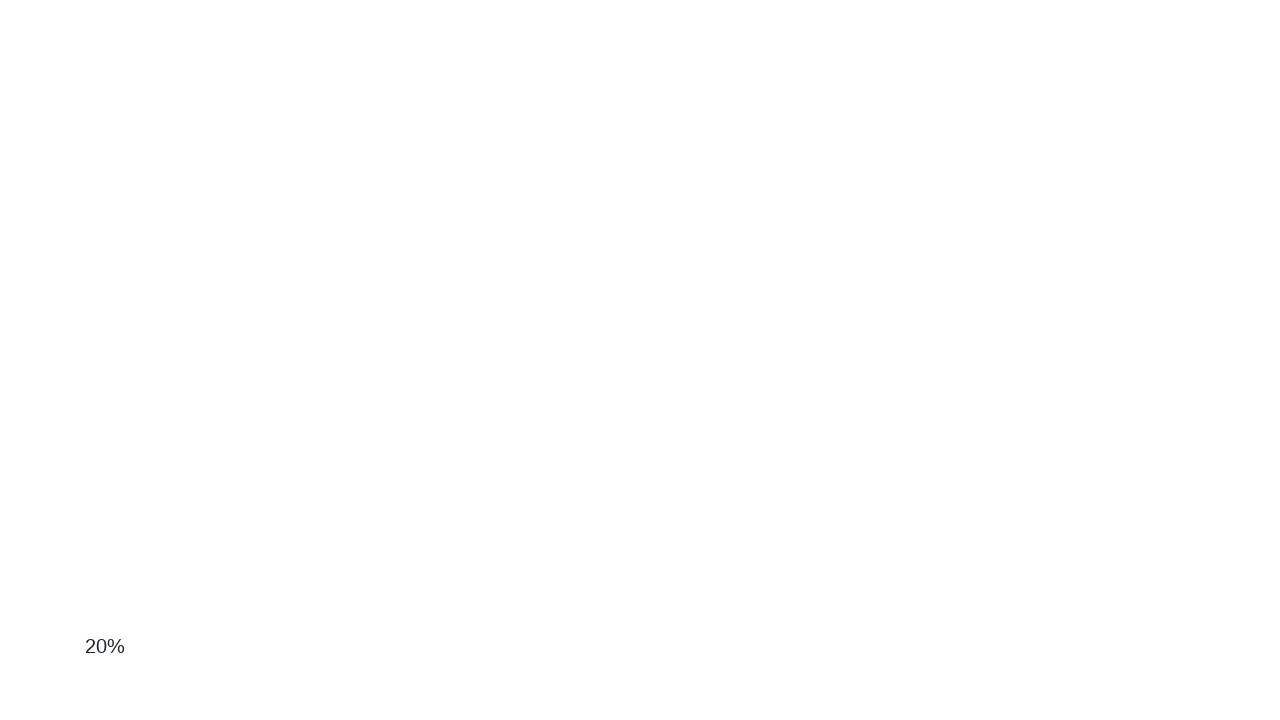

Checked if page has reached bottom
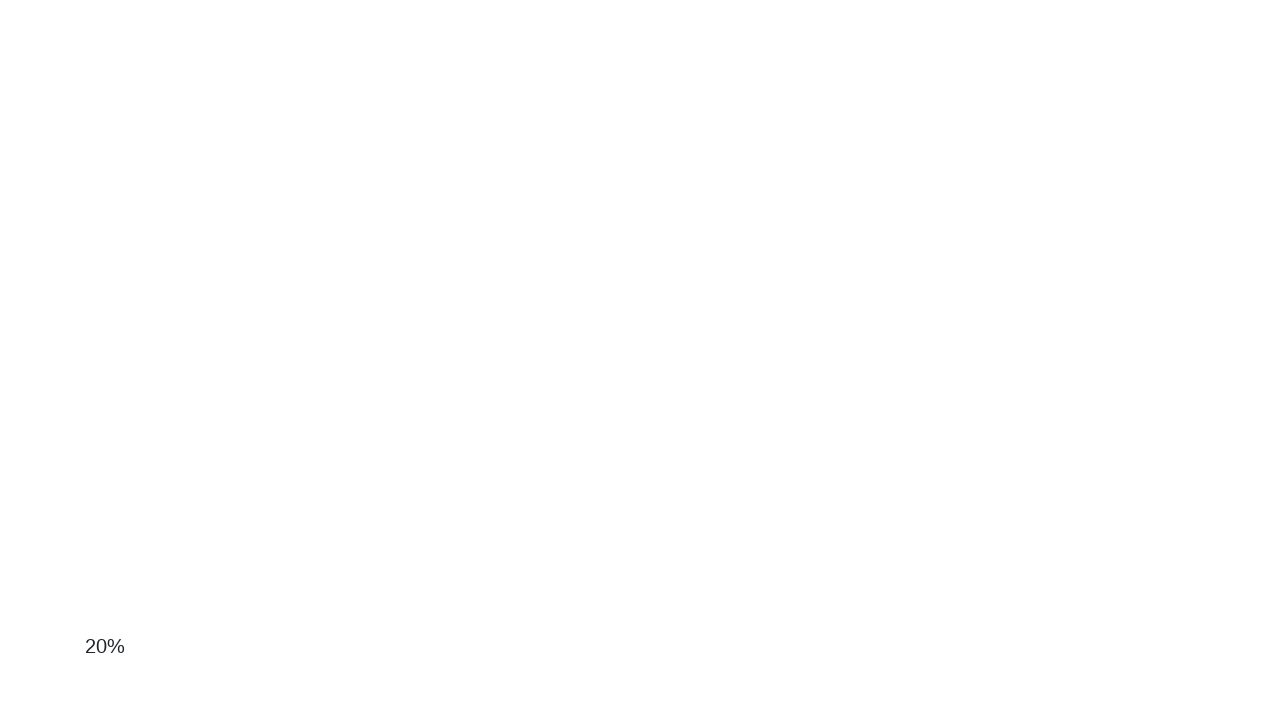

Scrolled down by 100 pixels
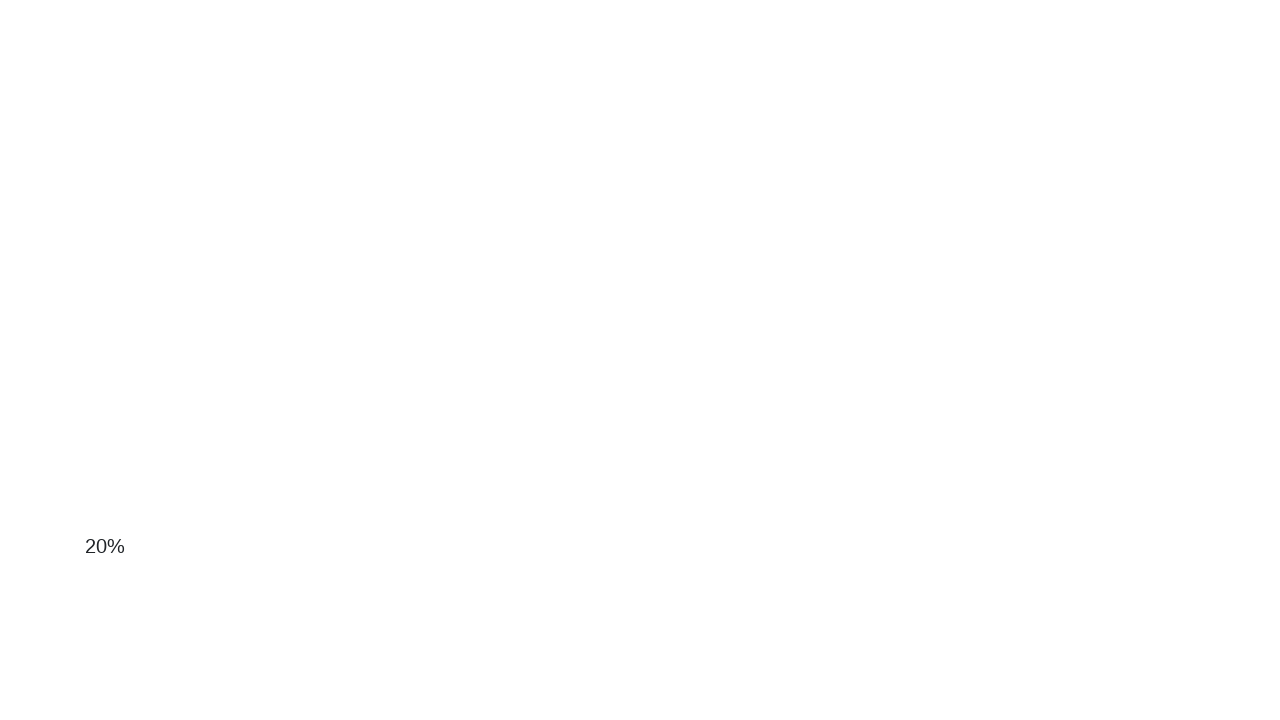

Checked if page has reached bottom
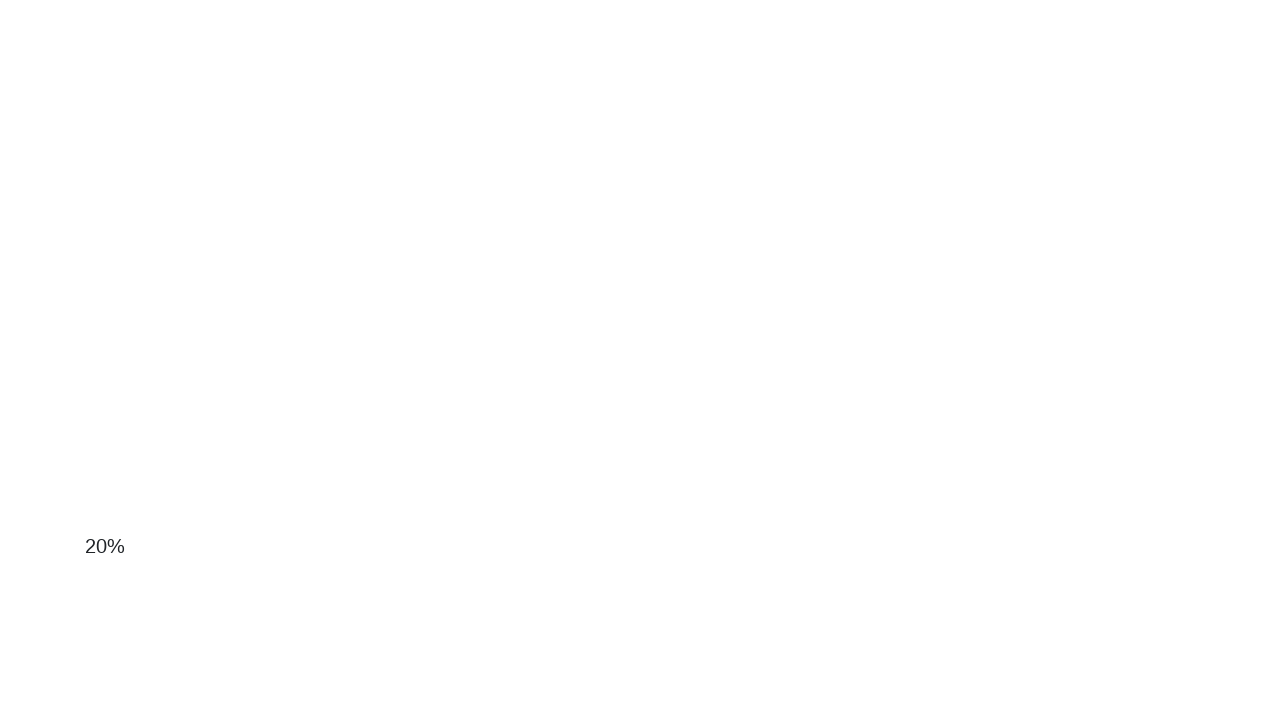

Scrolled down by 100 pixels
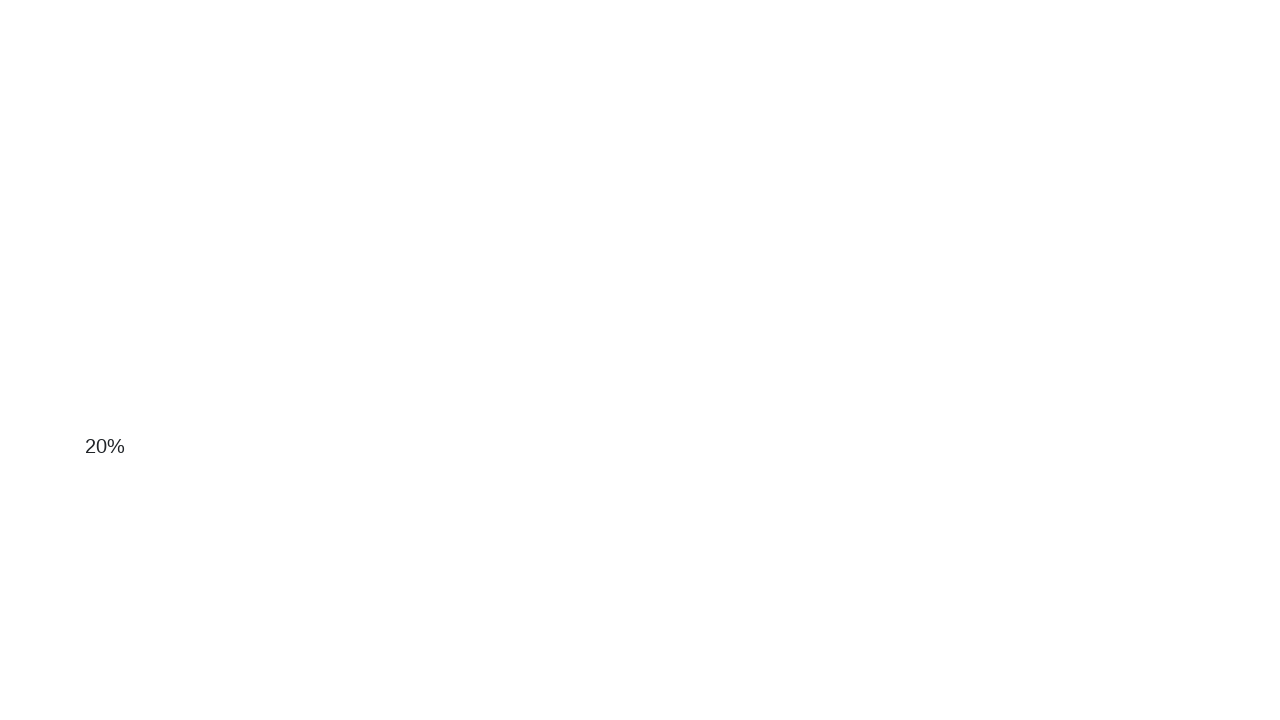

Checked if page has reached bottom
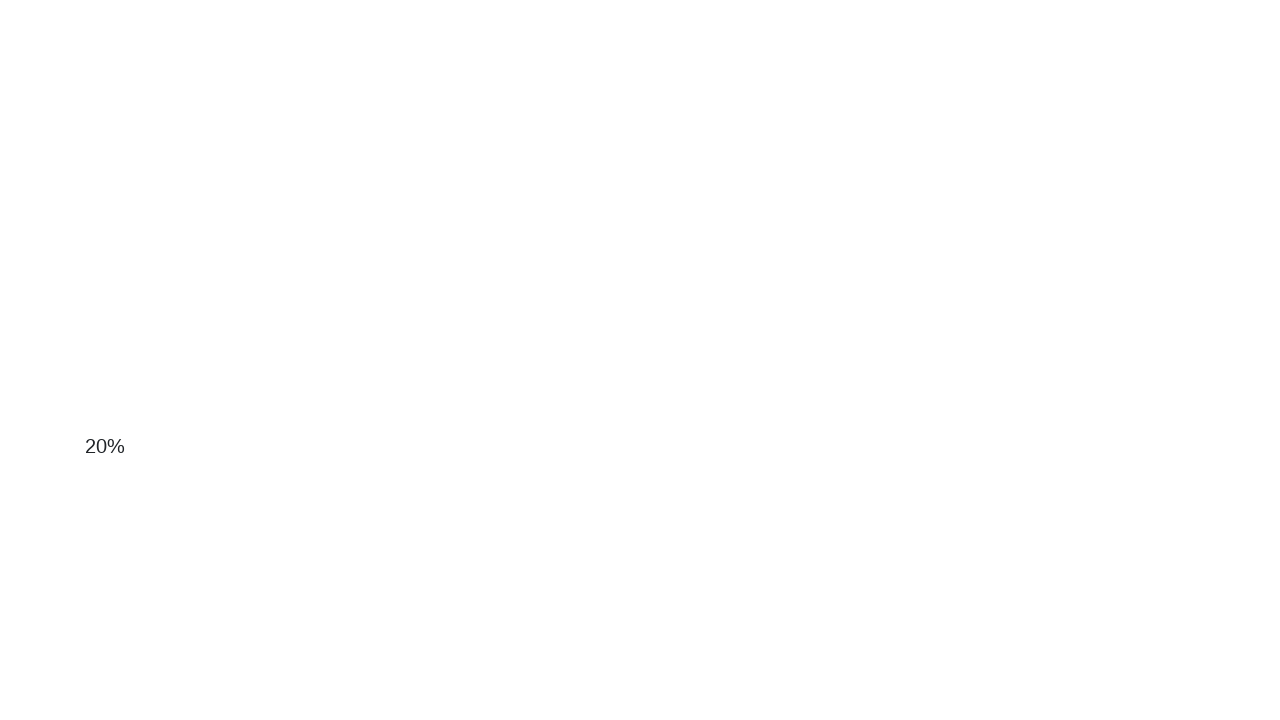

Scrolled down by 100 pixels
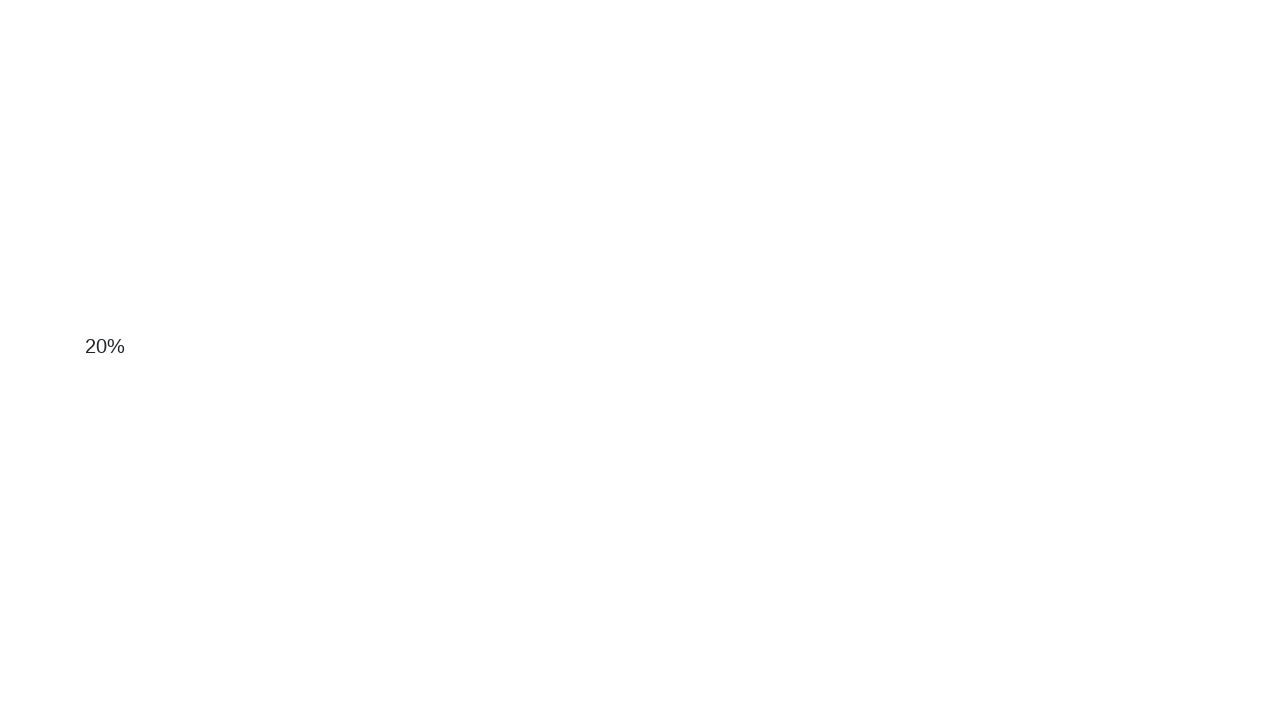

Checked if page has reached bottom
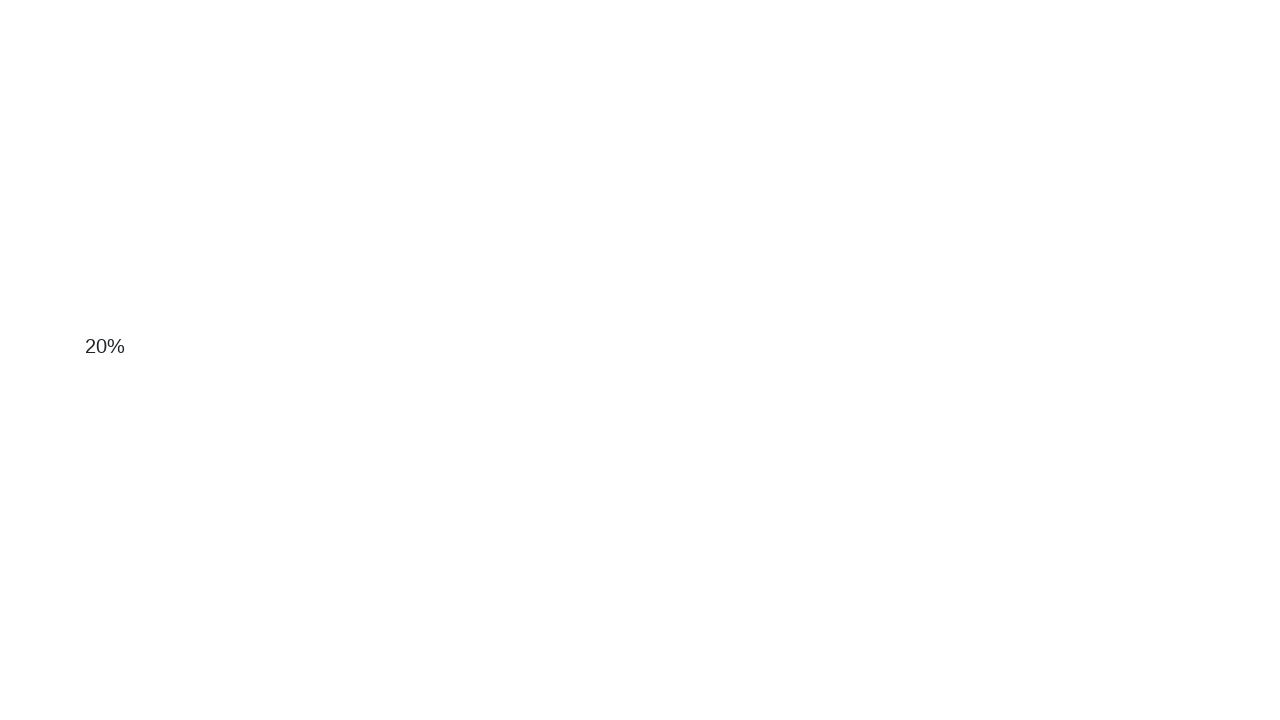

Scrolled down by 100 pixels
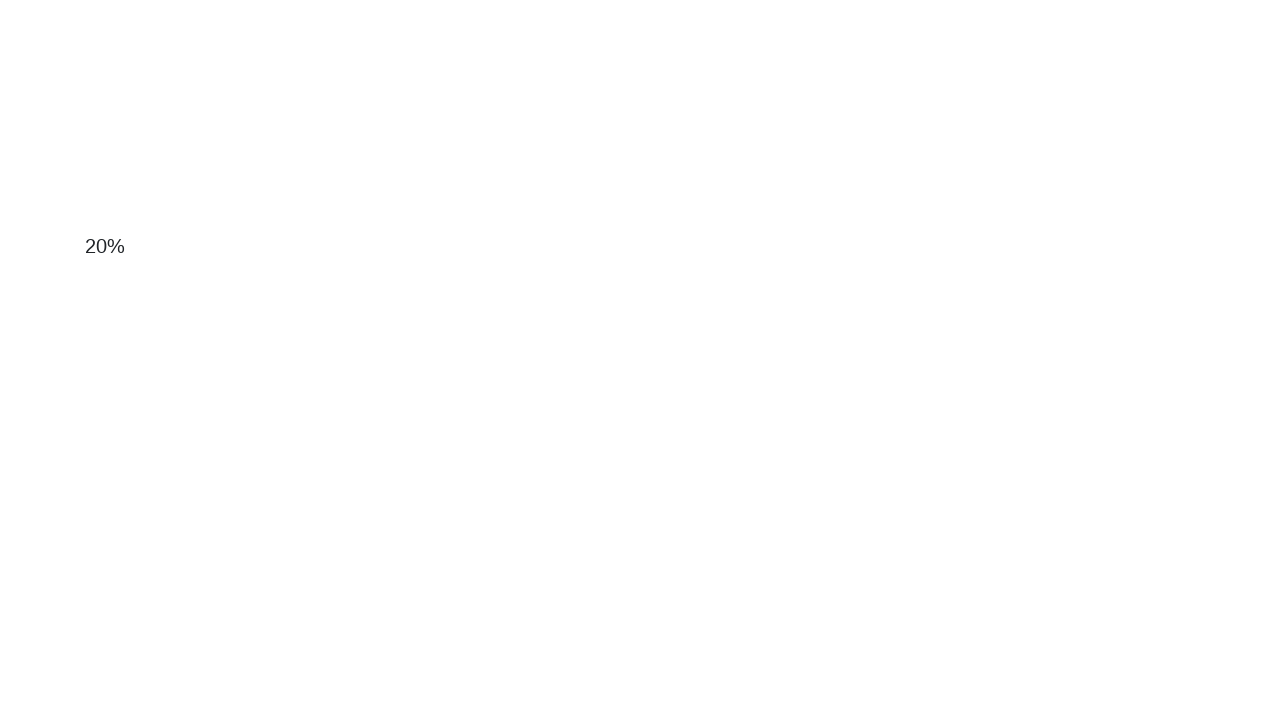

Checked if page has reached bottom
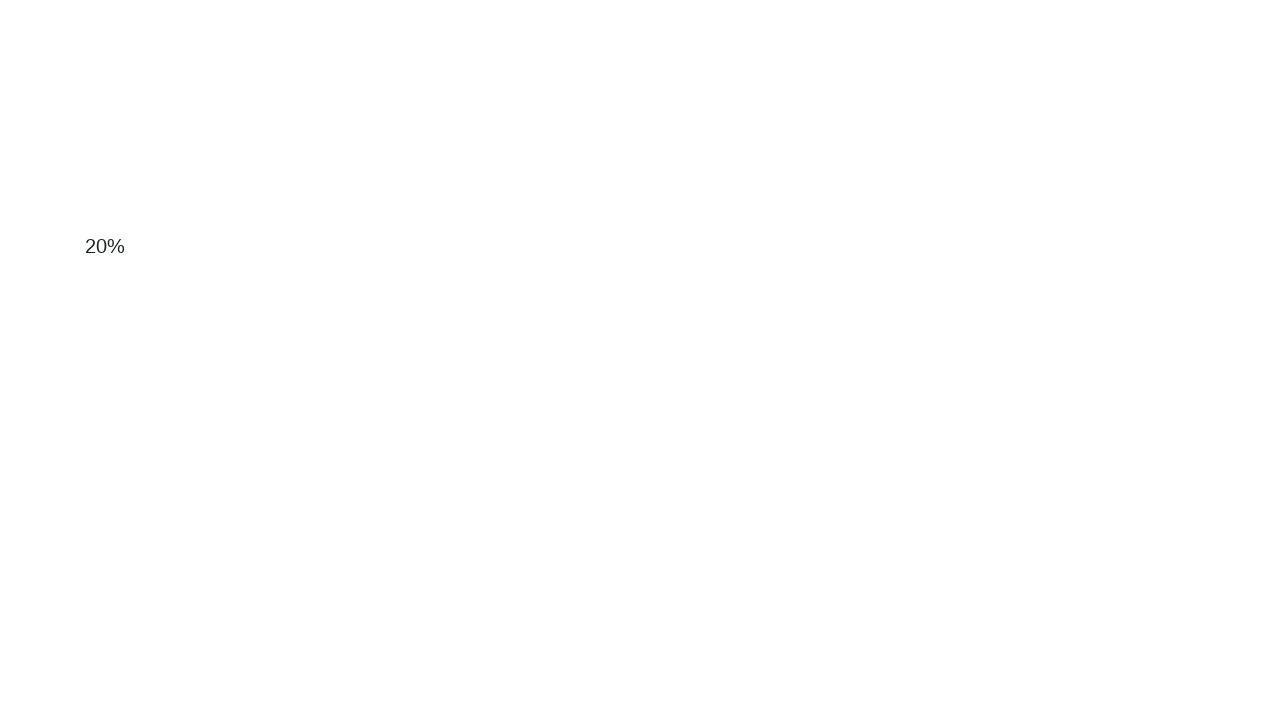

Scrolled down by 100 pixels
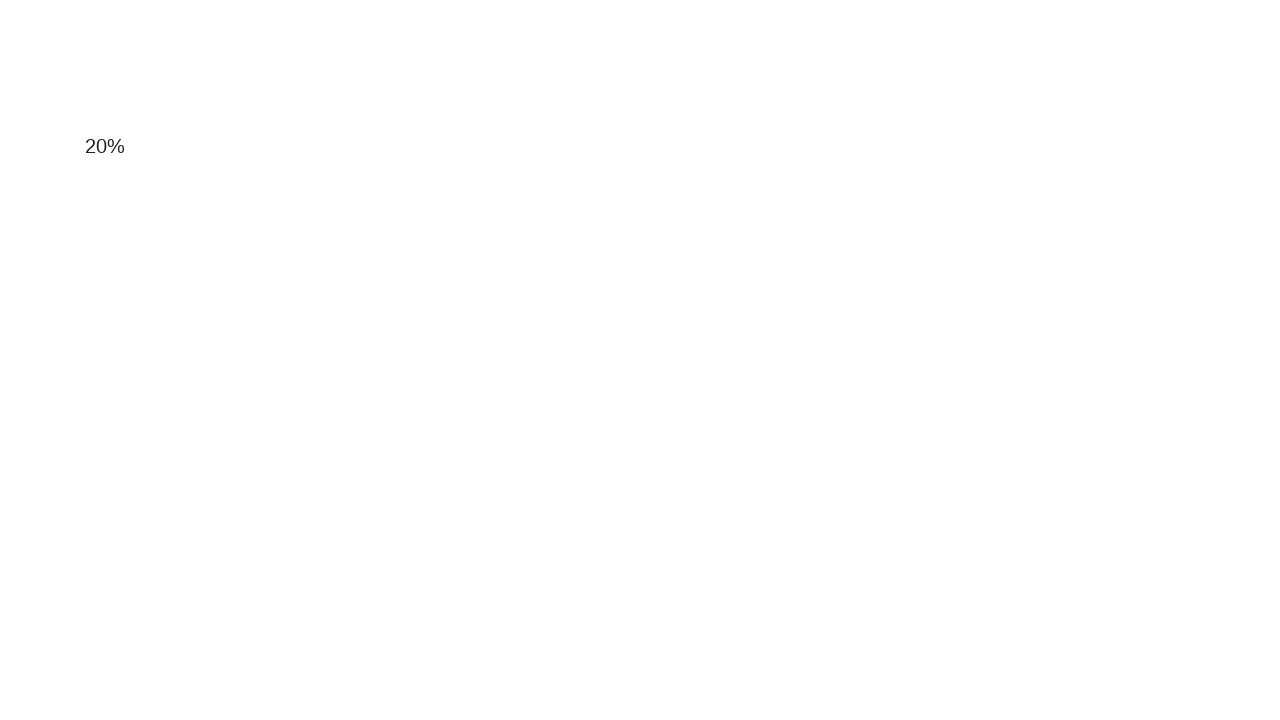

Checked if page has reached bottom
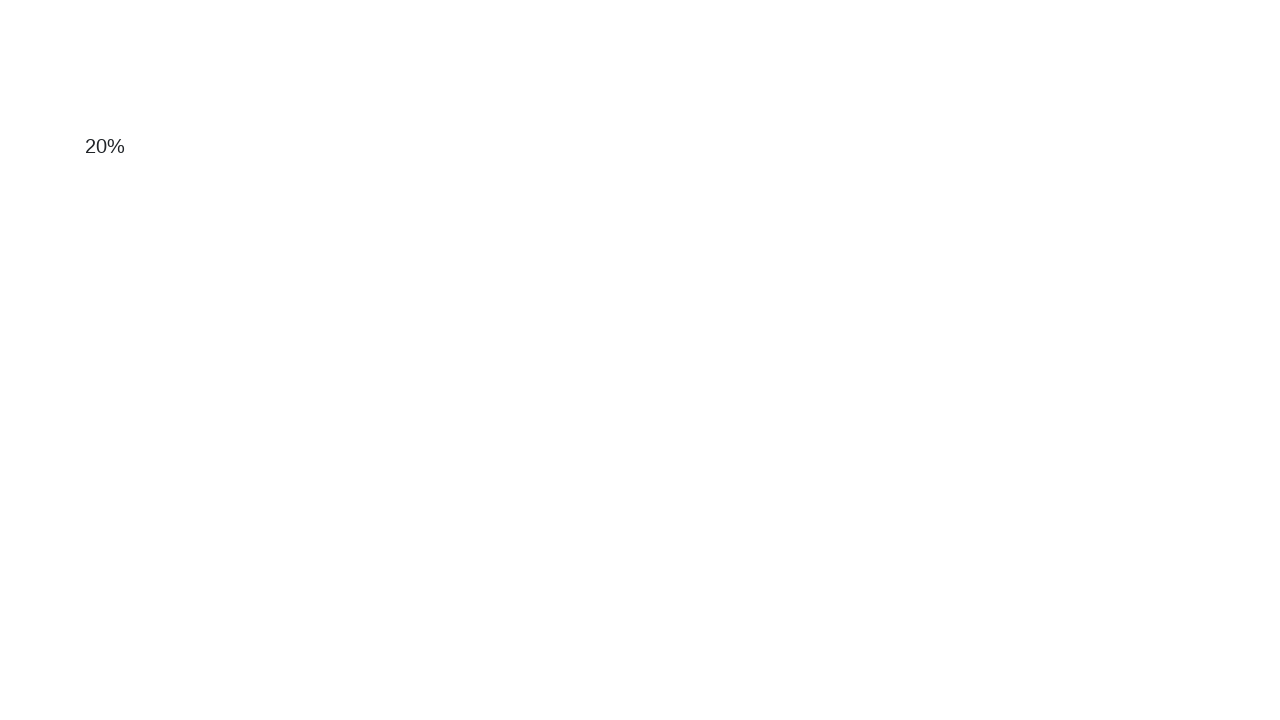

Scrolled down by 100 pixels
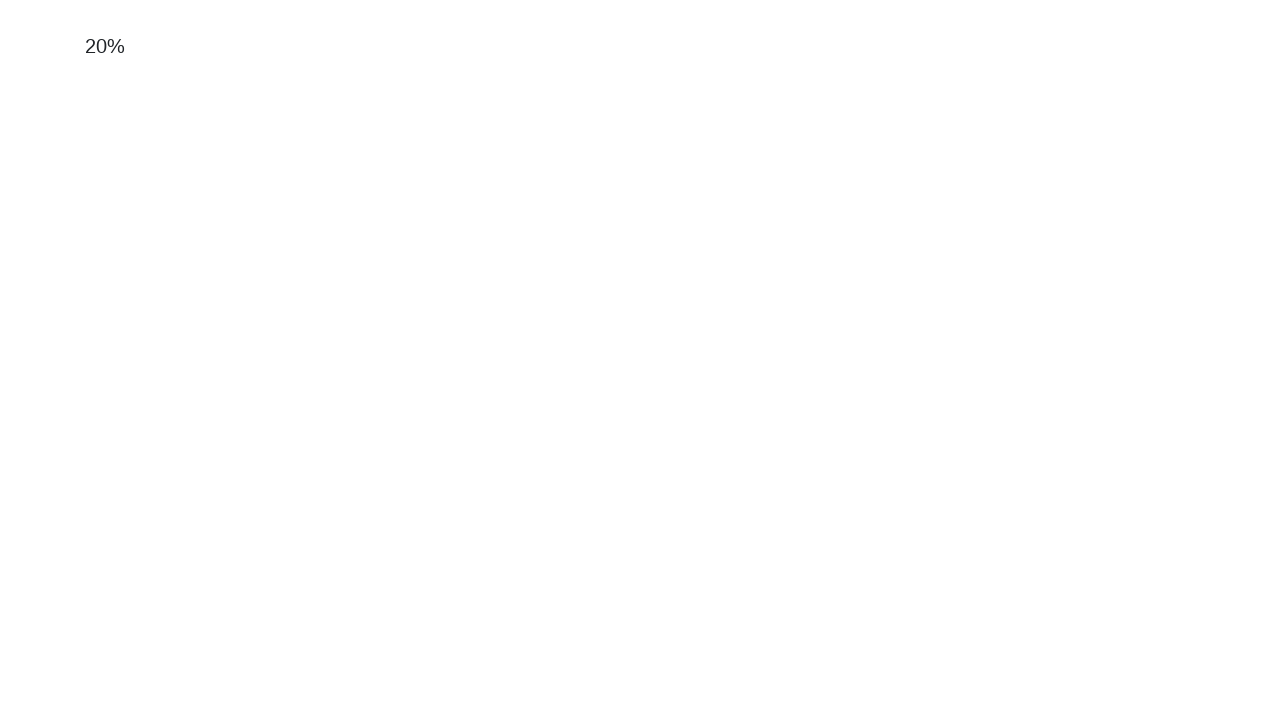

Checked if page has reached bottom
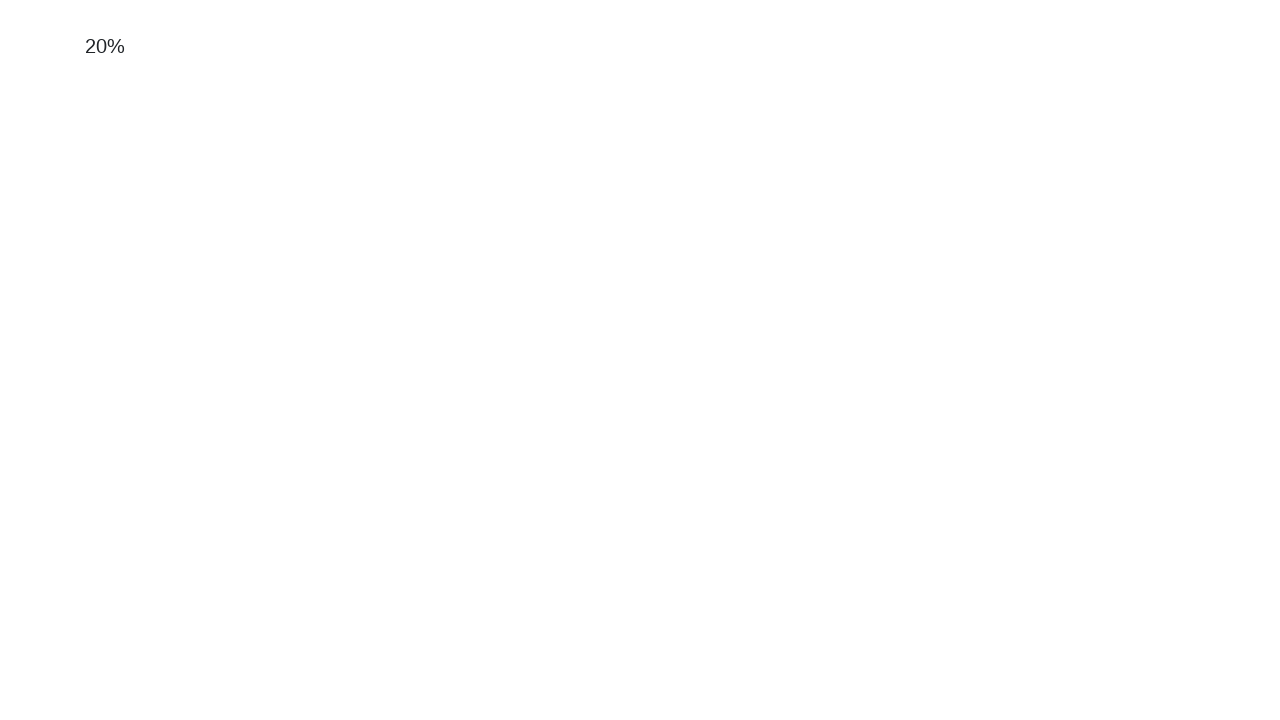

Scrolled down by 100 pixels
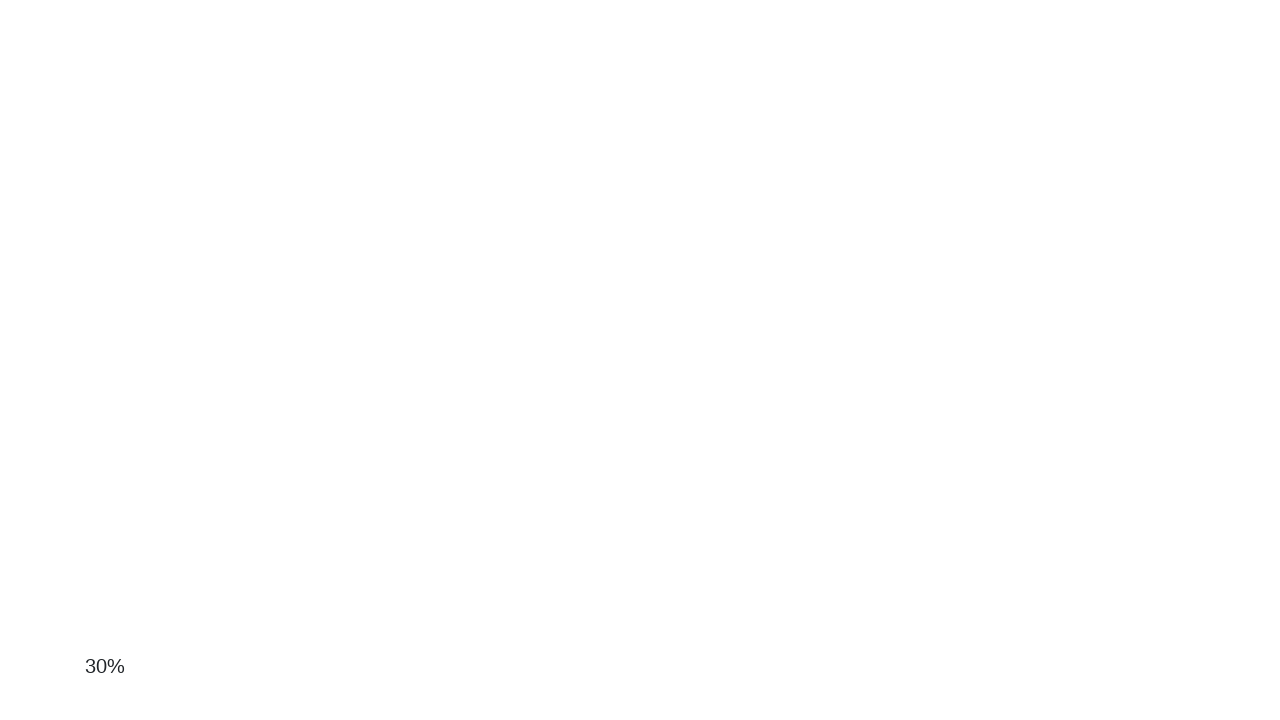

Checked if page has reached bottom
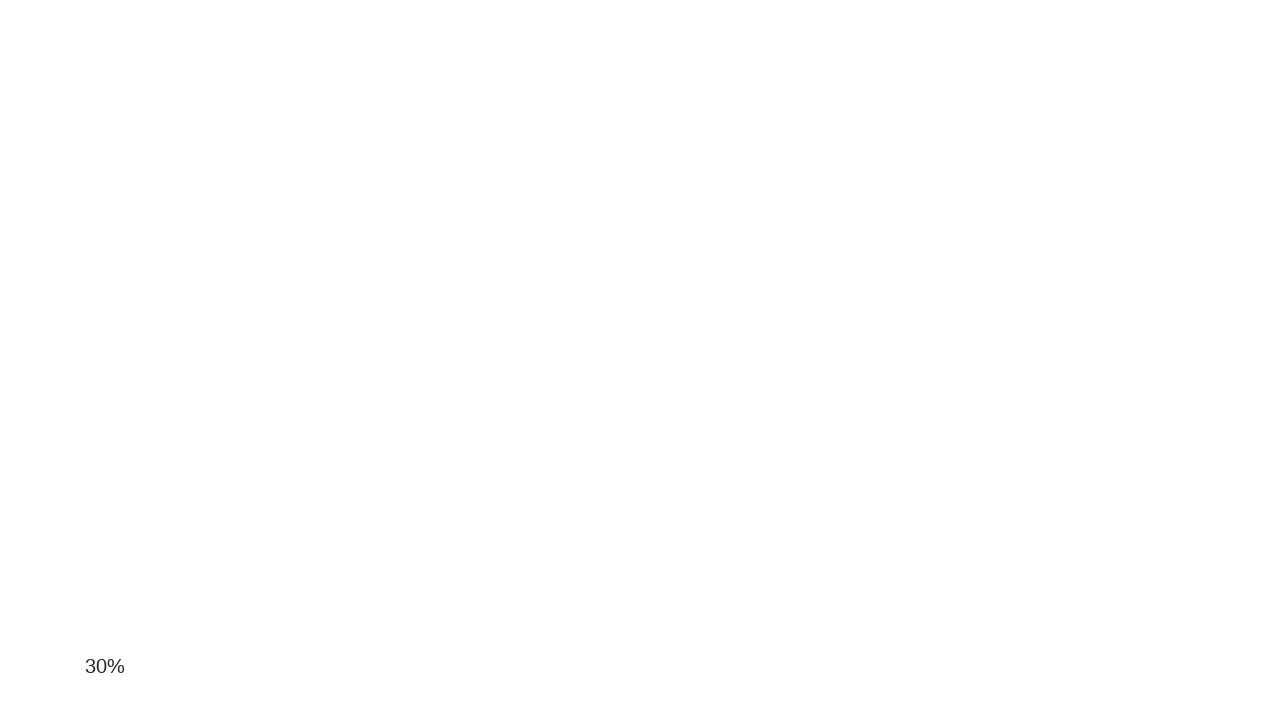

Scrolled down by 100 pixels
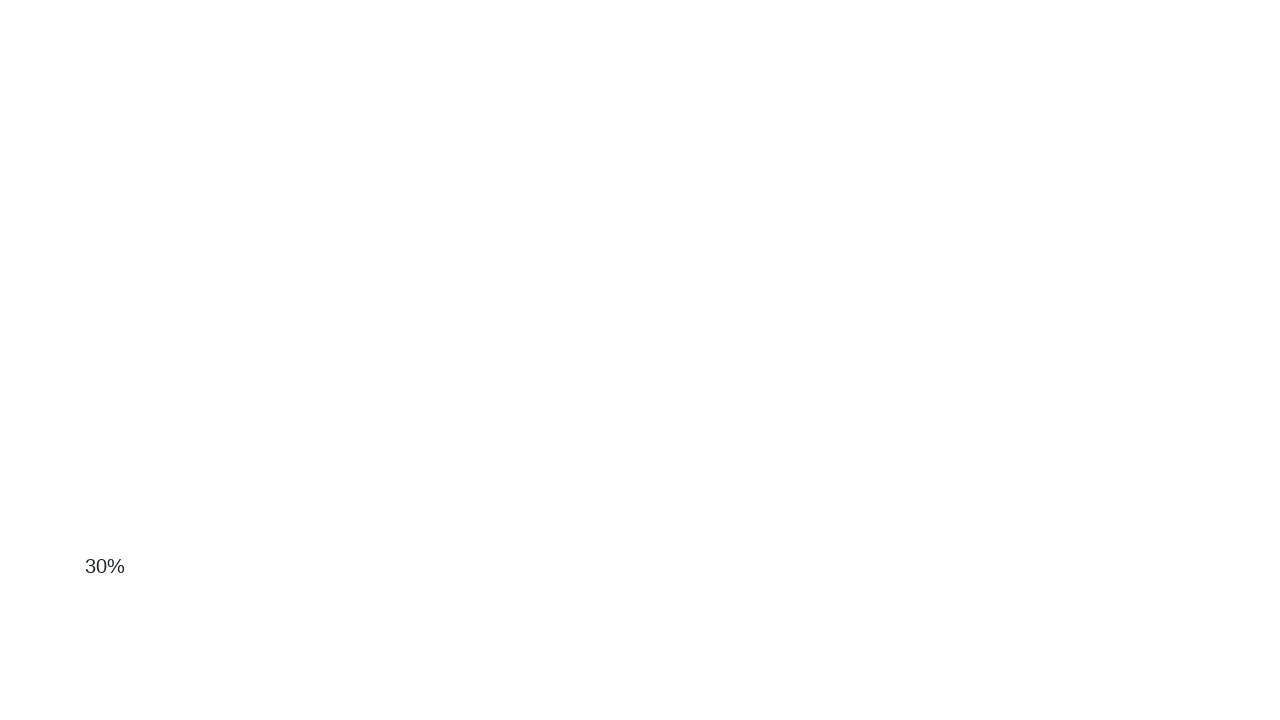

Checked if page has reached bottom
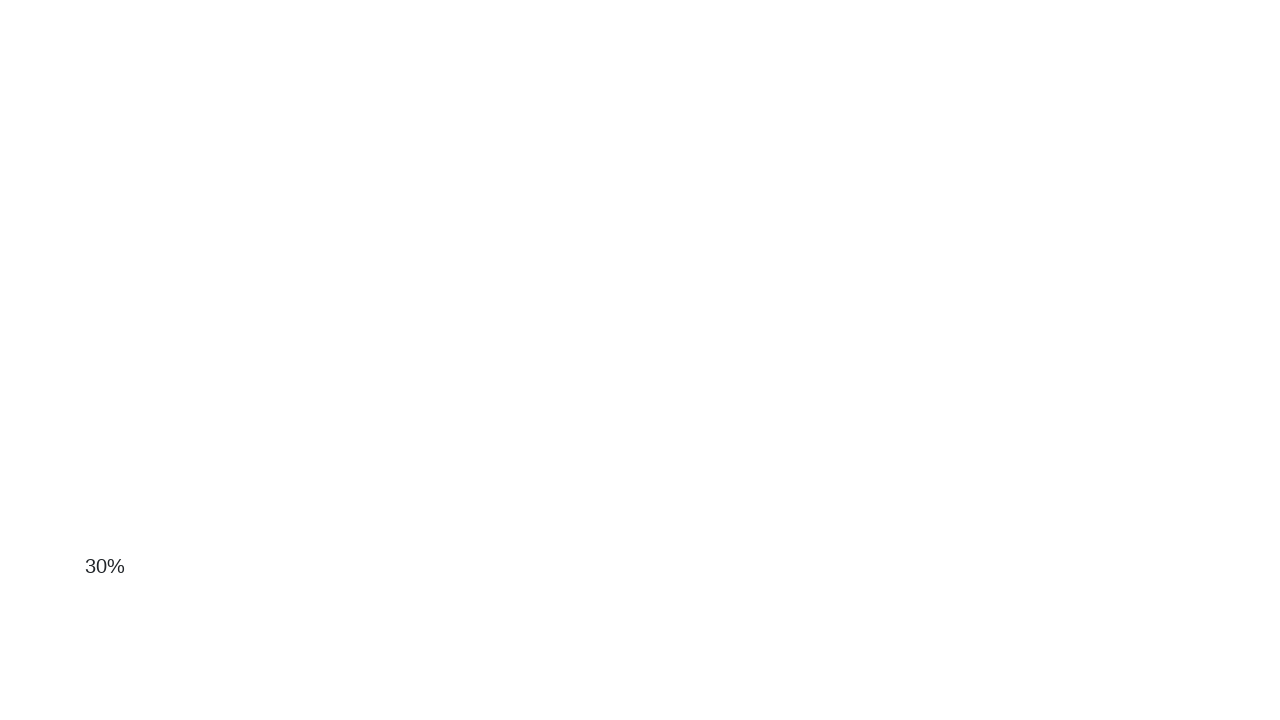

Scrolled down by 100 pixels
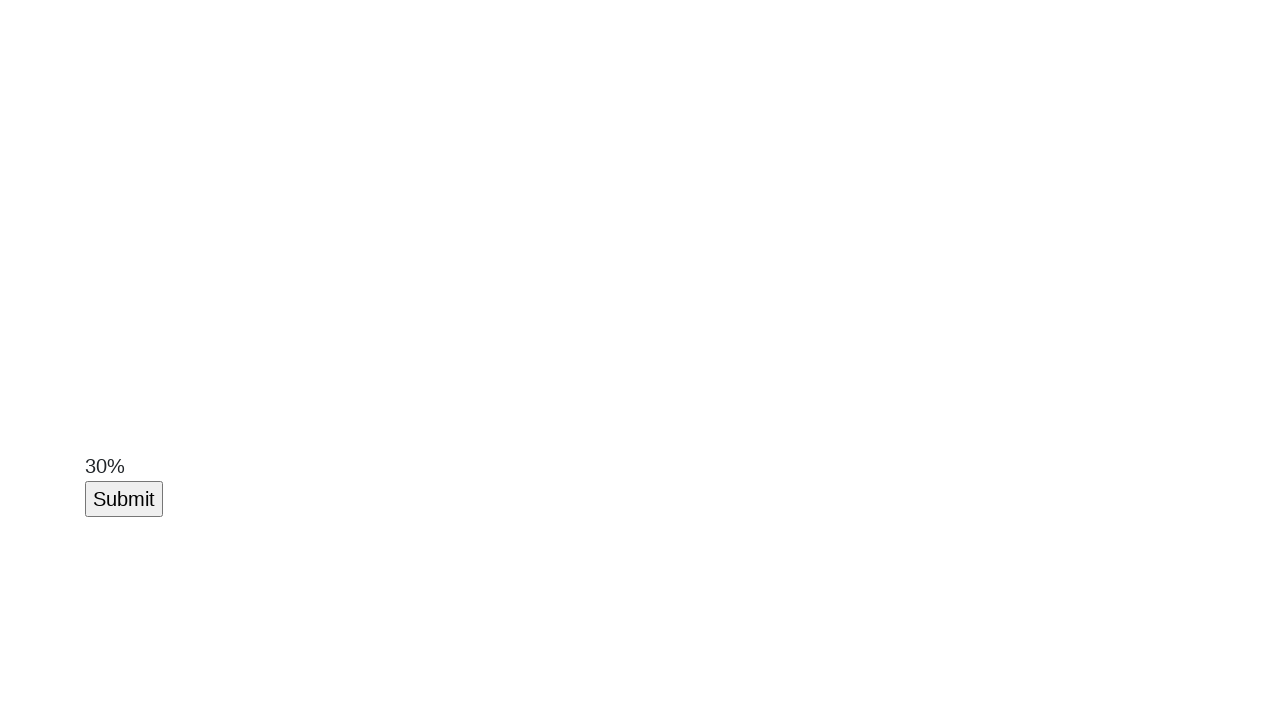

Checked if page has reached bottom
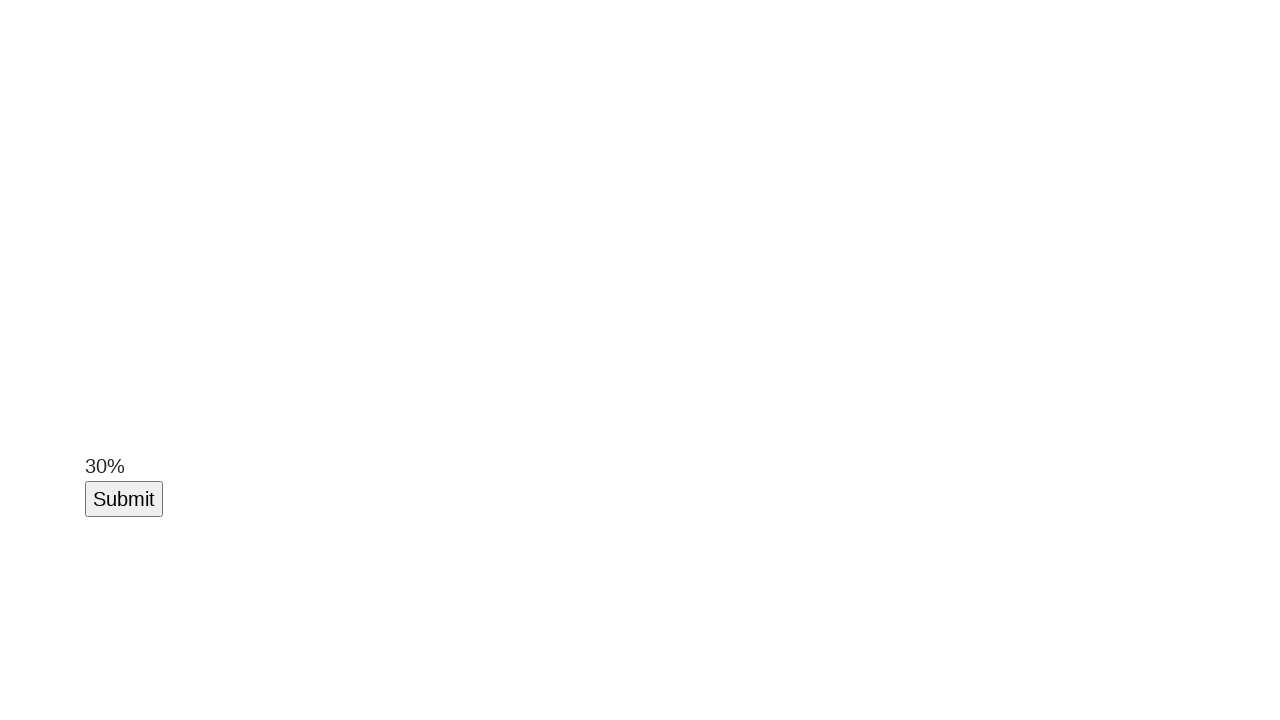

Verified scroll button is visible
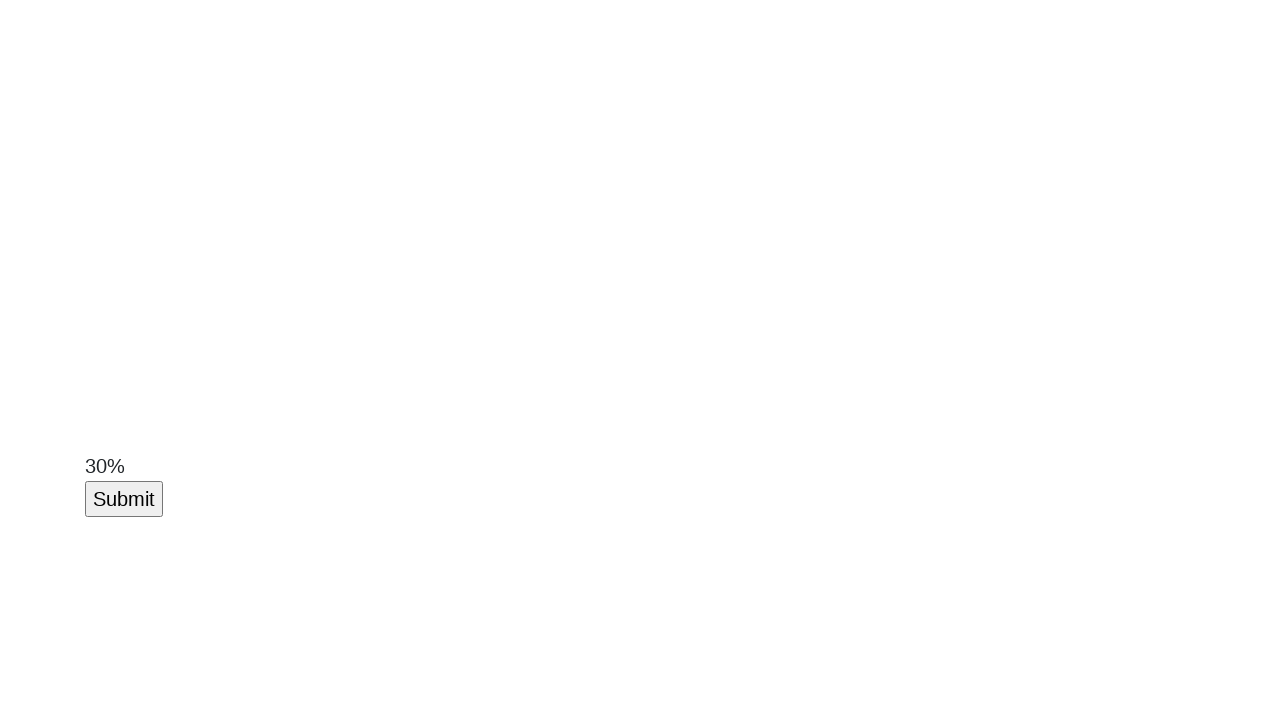

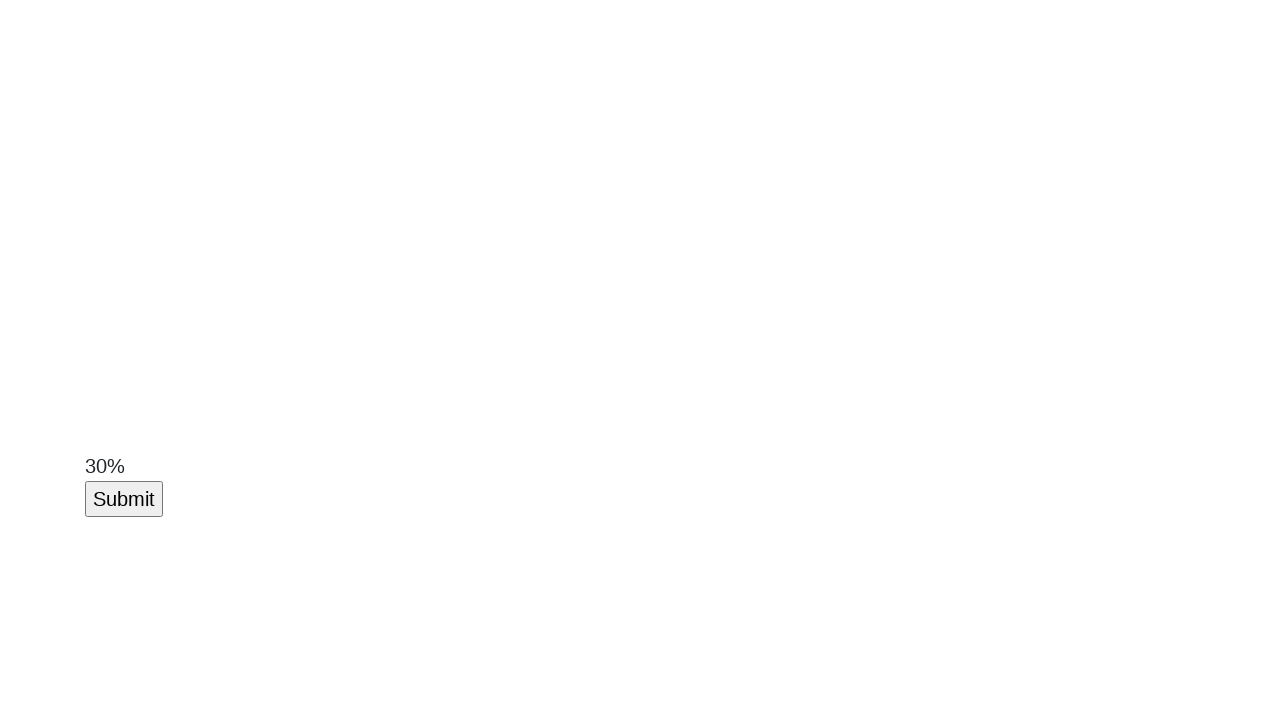